Tests the store search functionality by entering various search phrases (NoteBook, School, Brand, Business, Gaming, Powerful) in different case variations and verifying that search results are returned for each query.

Starting URL: https://kodilla.com/pl/test/store

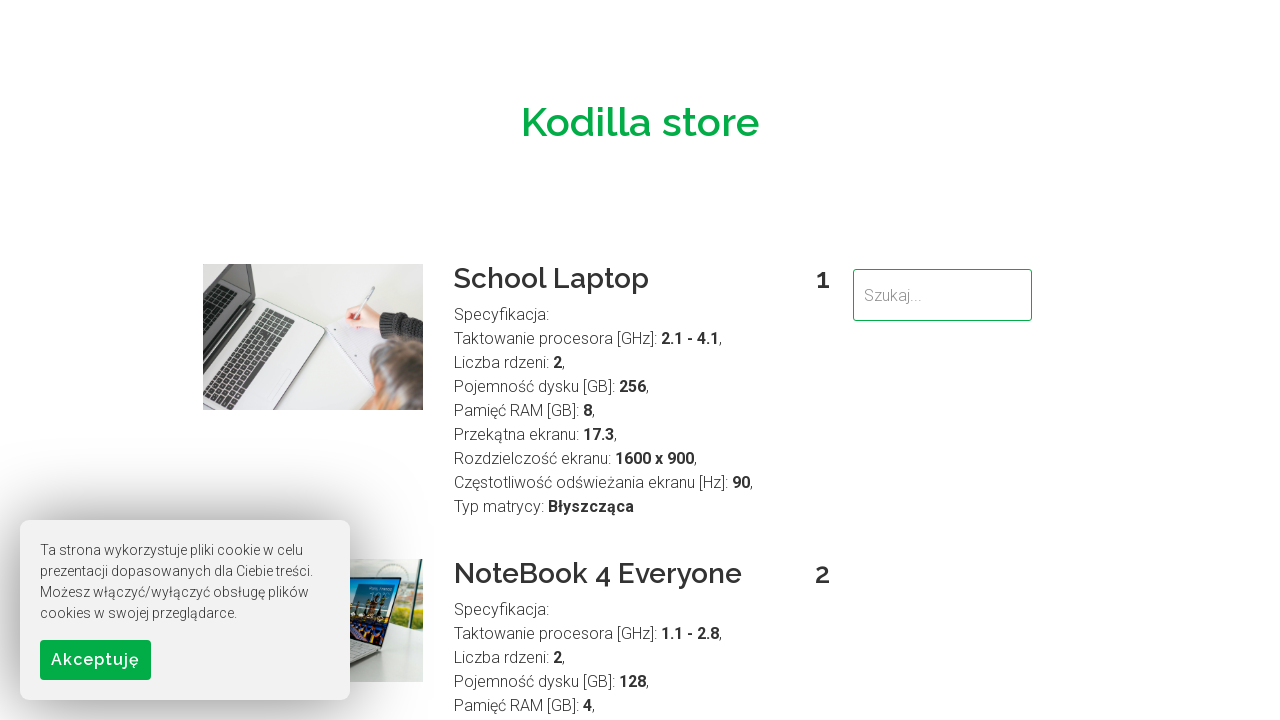

Cleared search field on #searchField
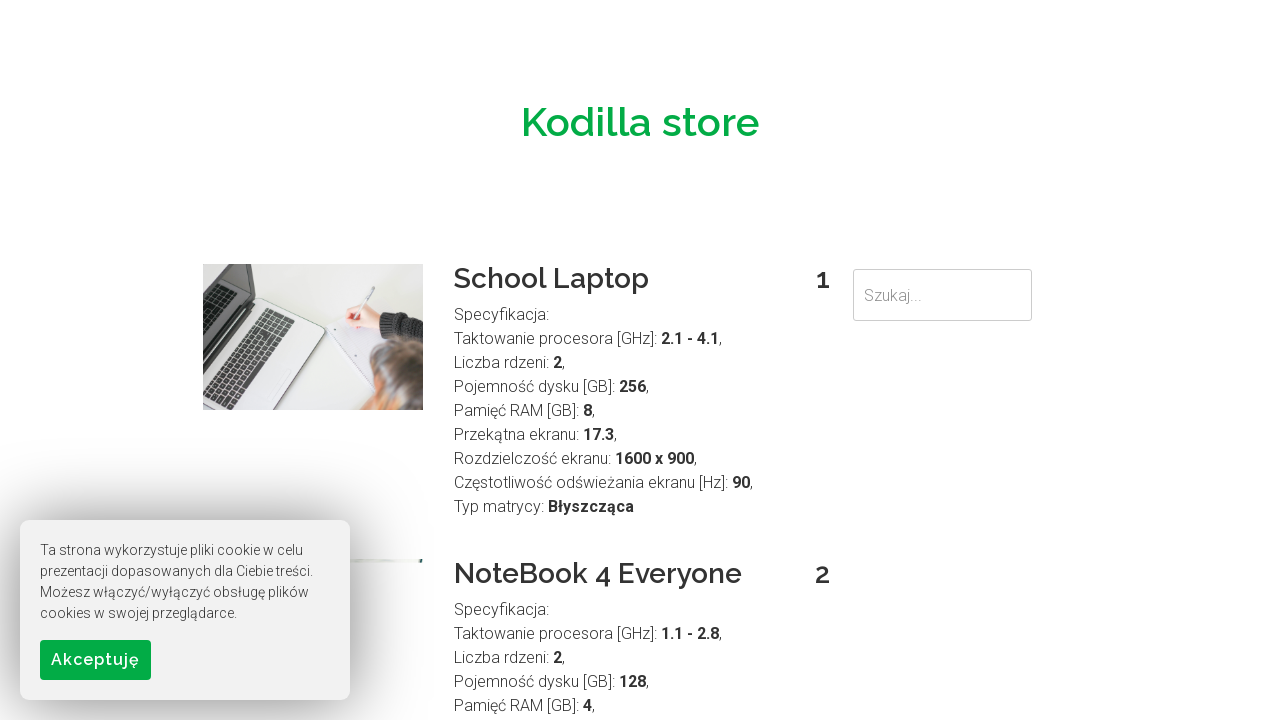

Filled search field with 'NoteBook' (phrase: NoteBook) on #searchField
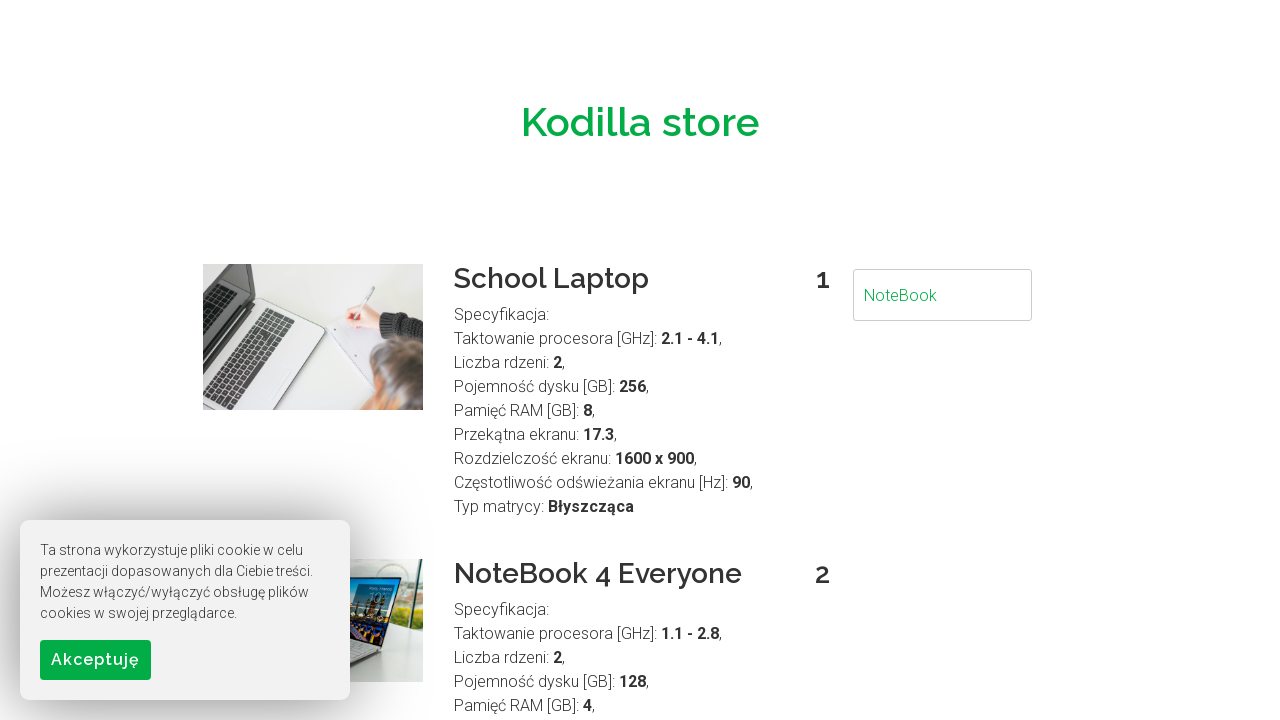

Search results appeared for 'NoteBook'
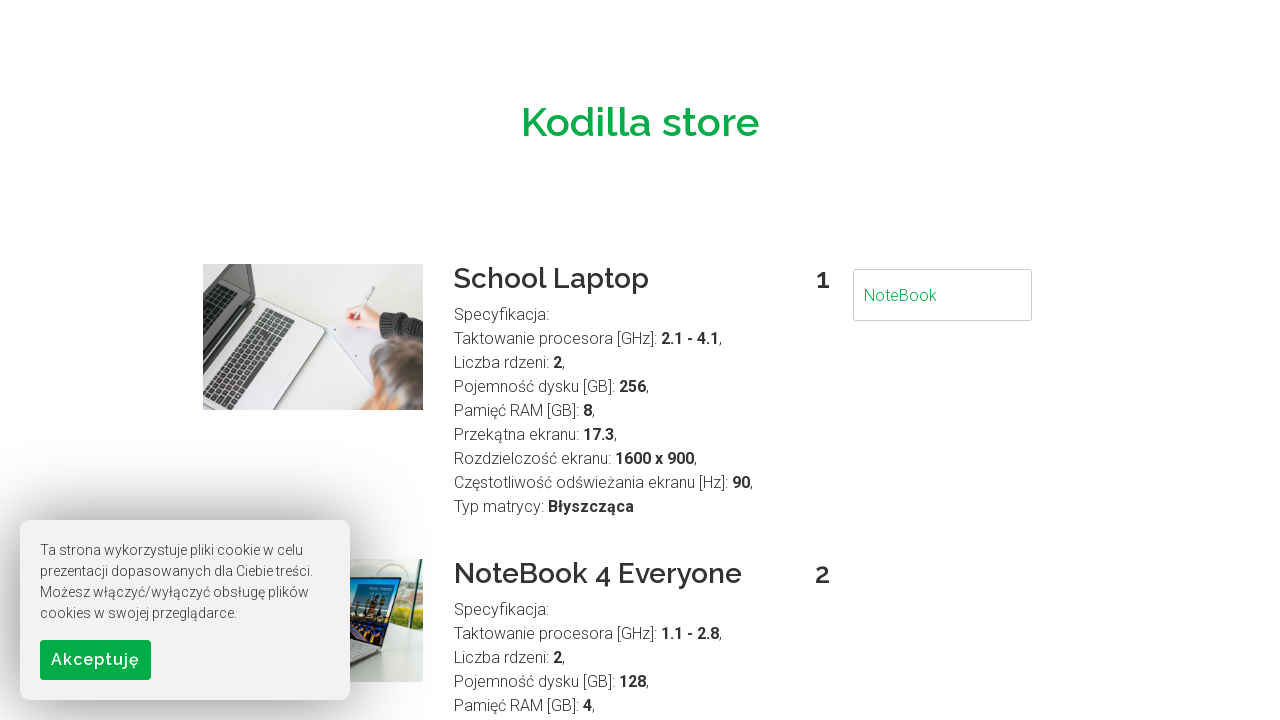

First search result is visible for 'NoteBook'
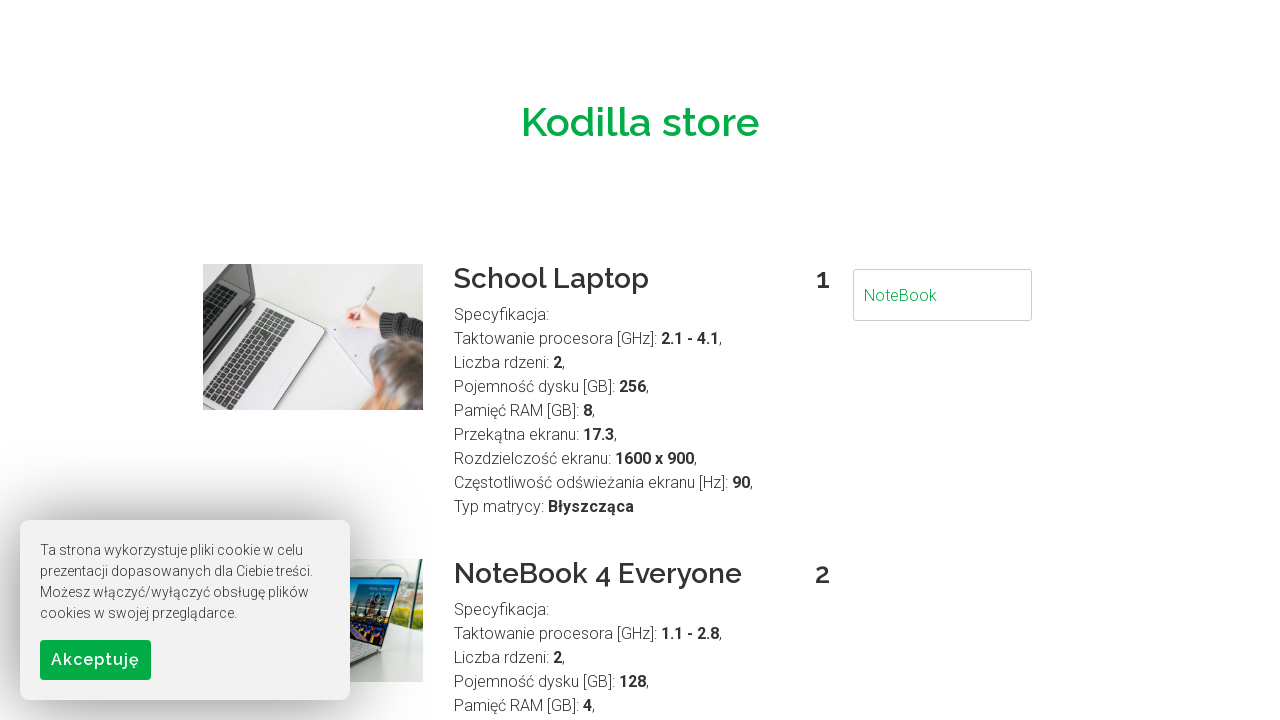

Cleared search field on #searchField
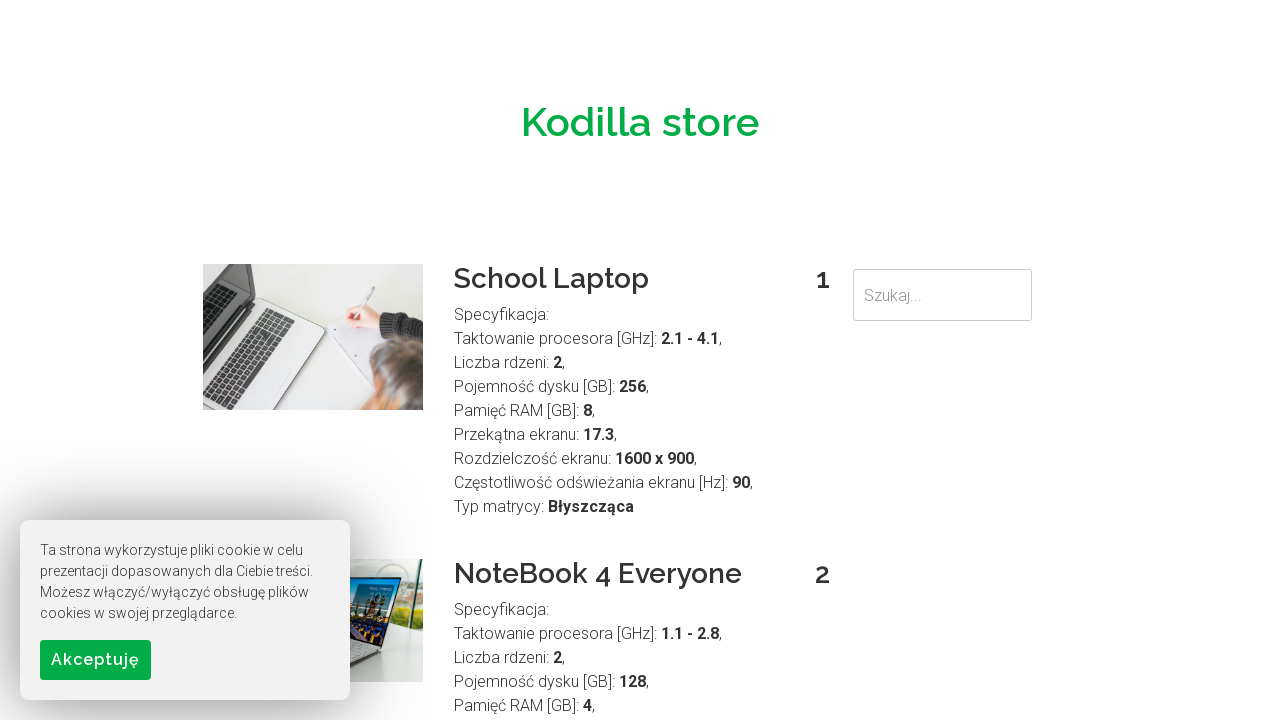

Filled search field with 'notebook' (phrase: NoteBook) on #searchField
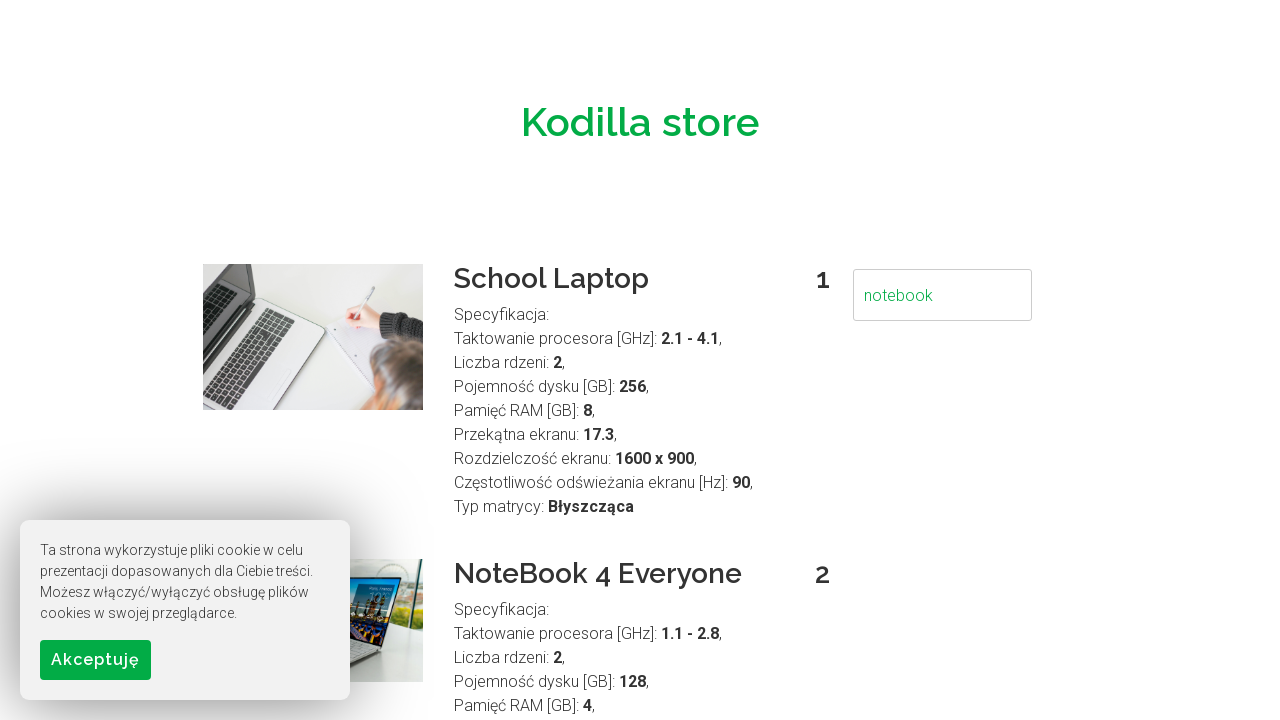

Search results appeared for 'notebook'
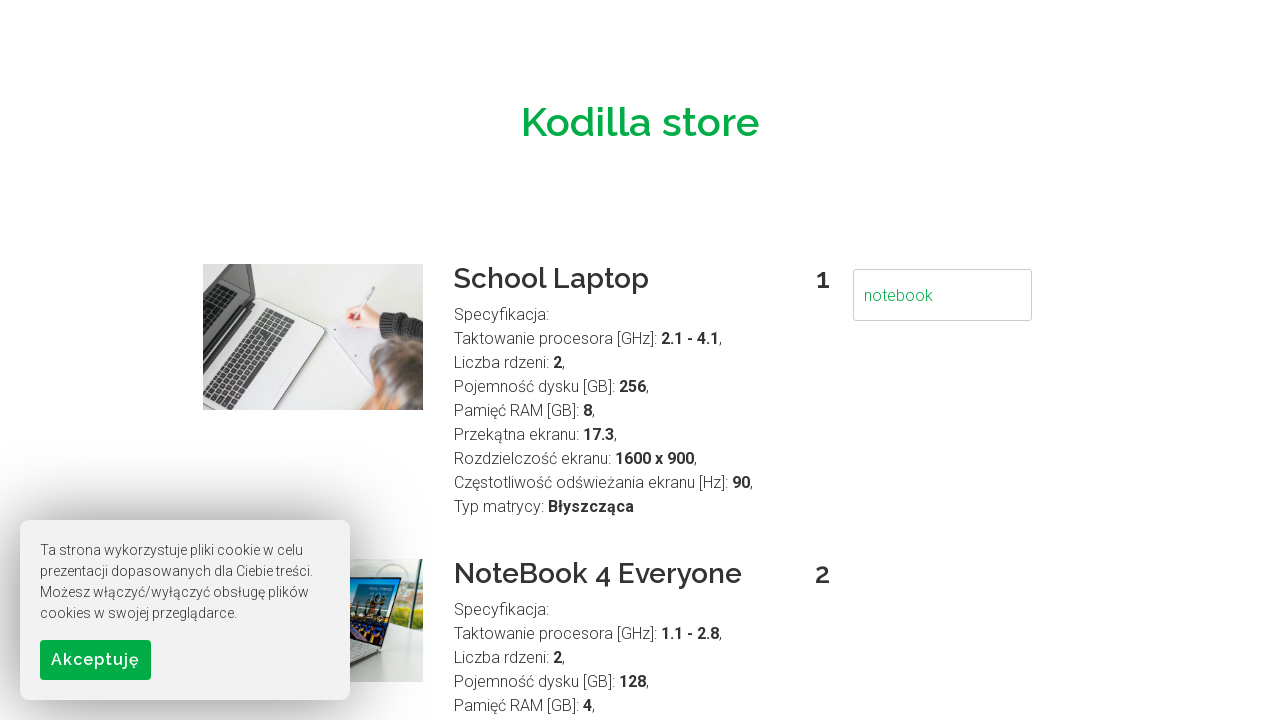

First search result is visible for 'notebook'
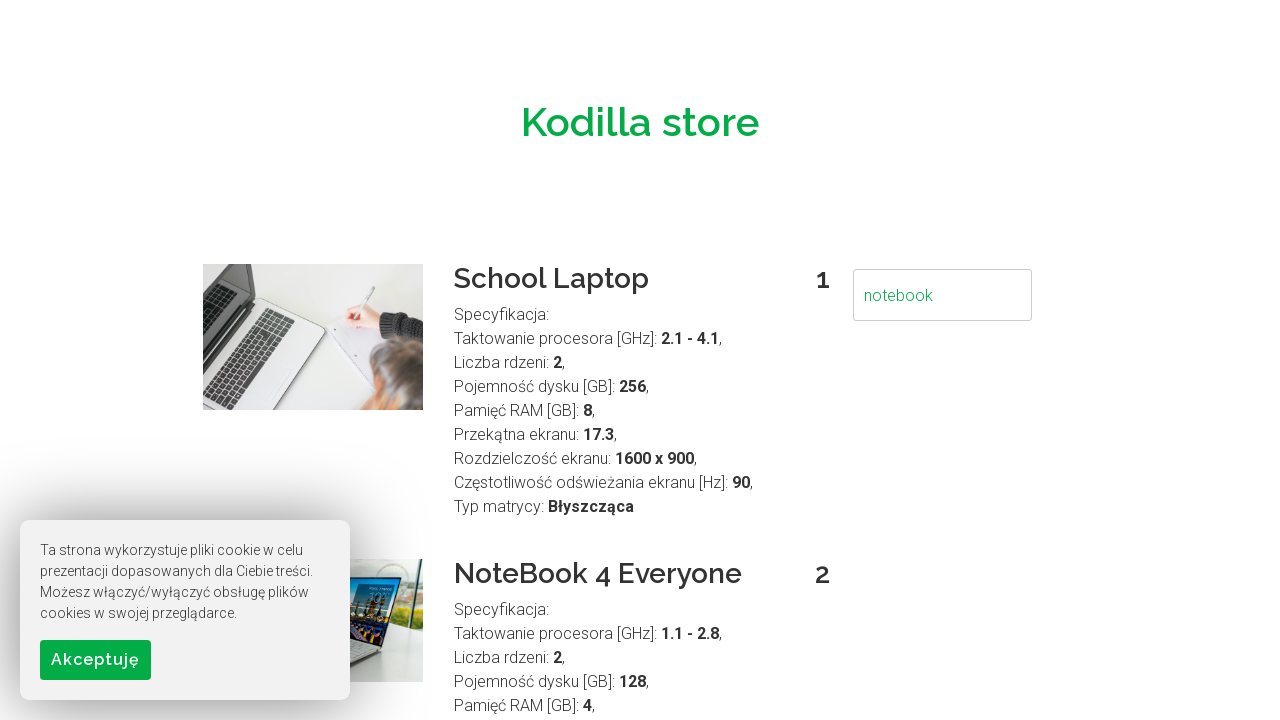

Cleared search field on #searchField
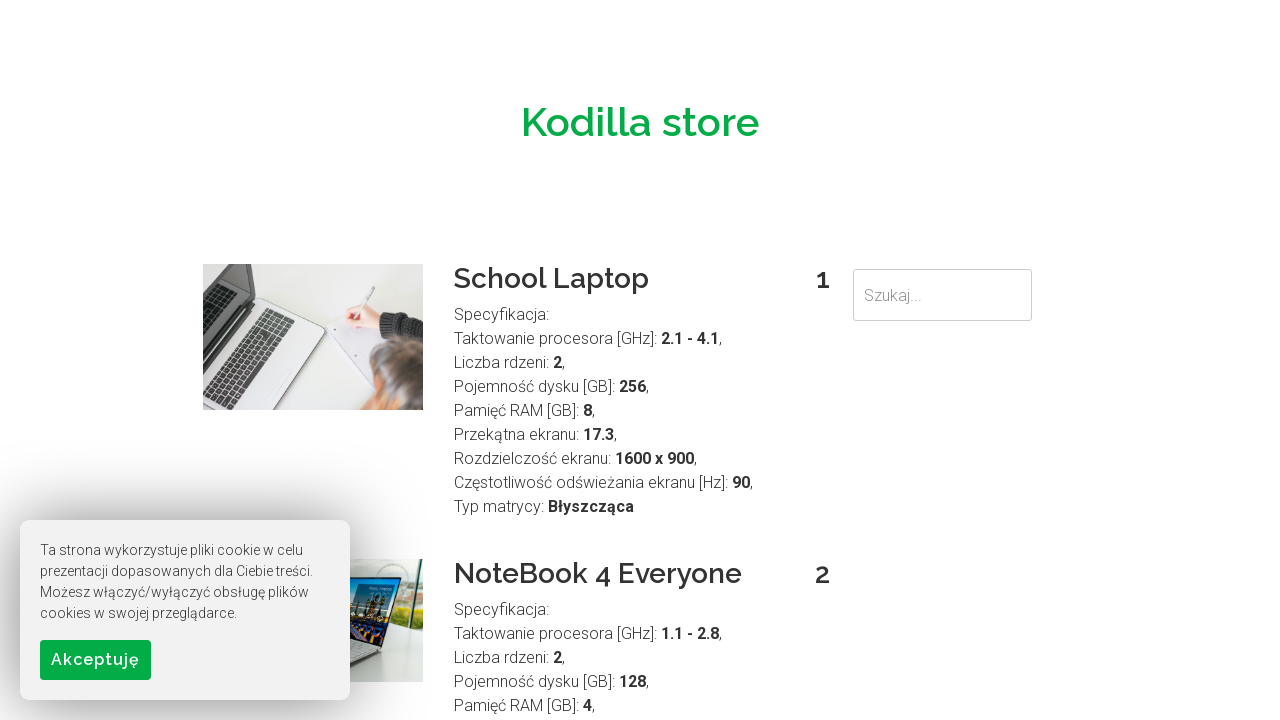

Filled search field with 'NOTEBOOK' (phrase: NoteBook) on #searchField
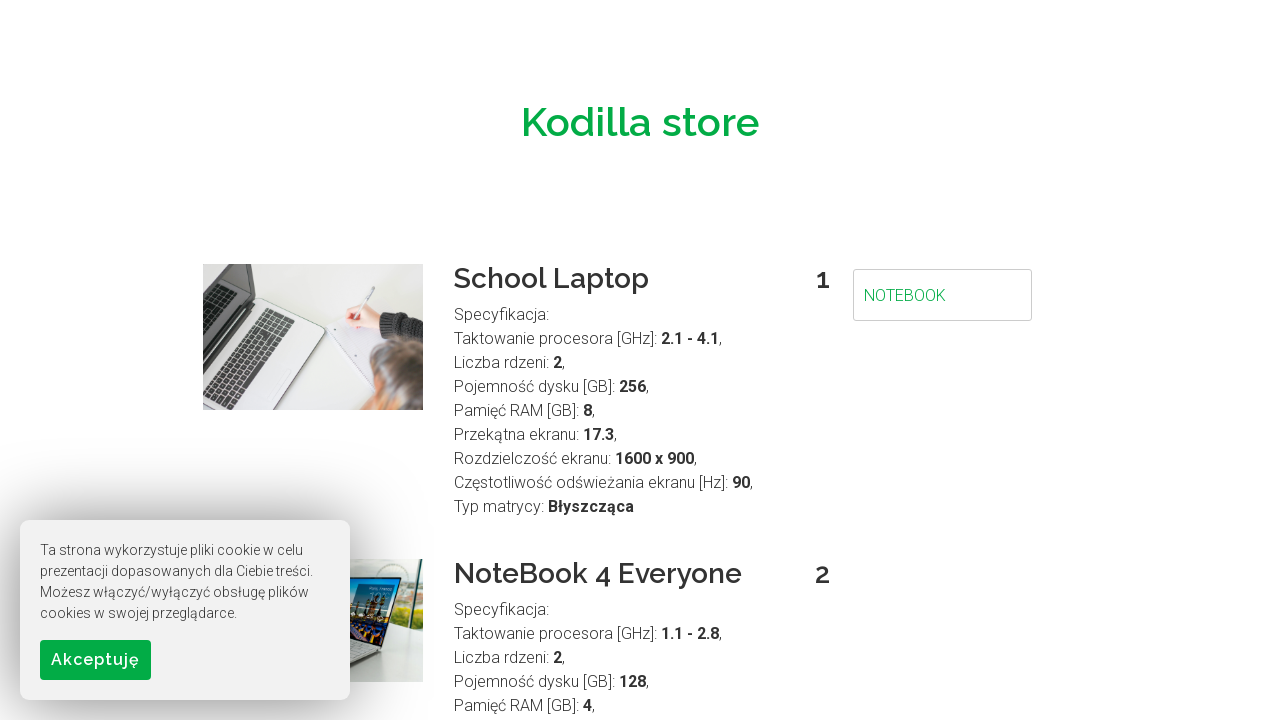

Search results appeared for 'NOTEBOOK'
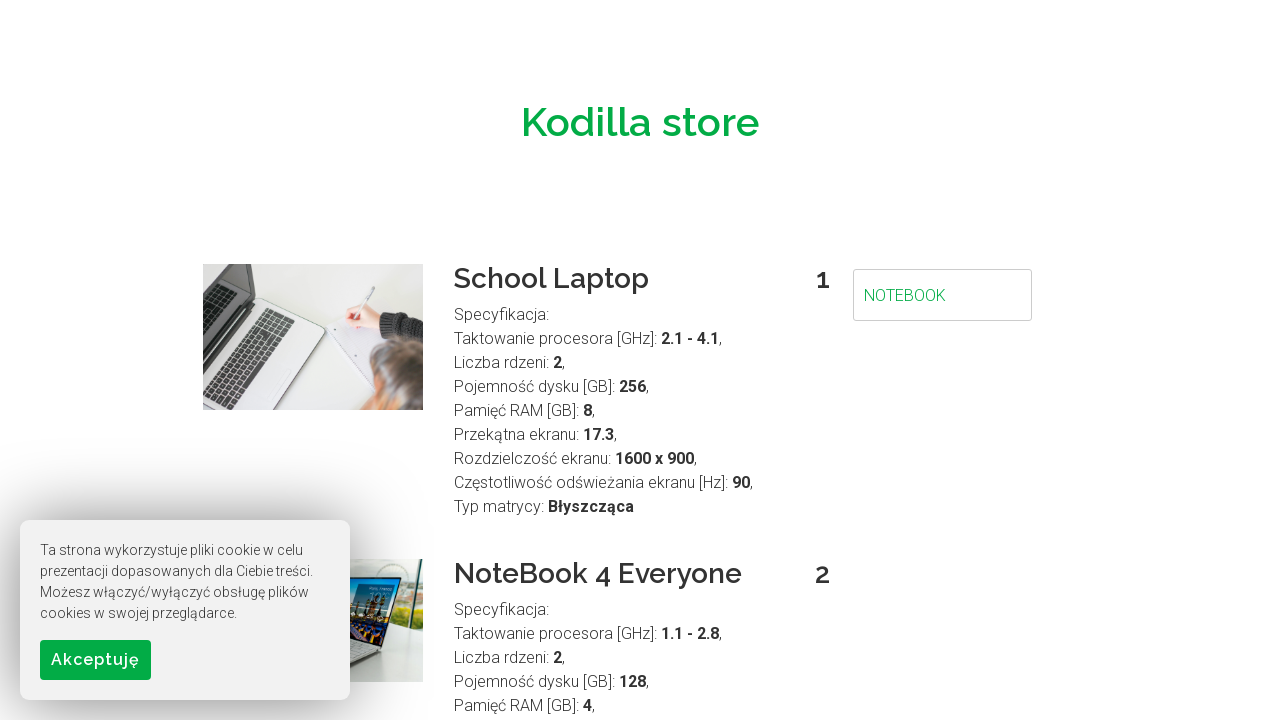

First search result is visible for 'NOTEBOOK'
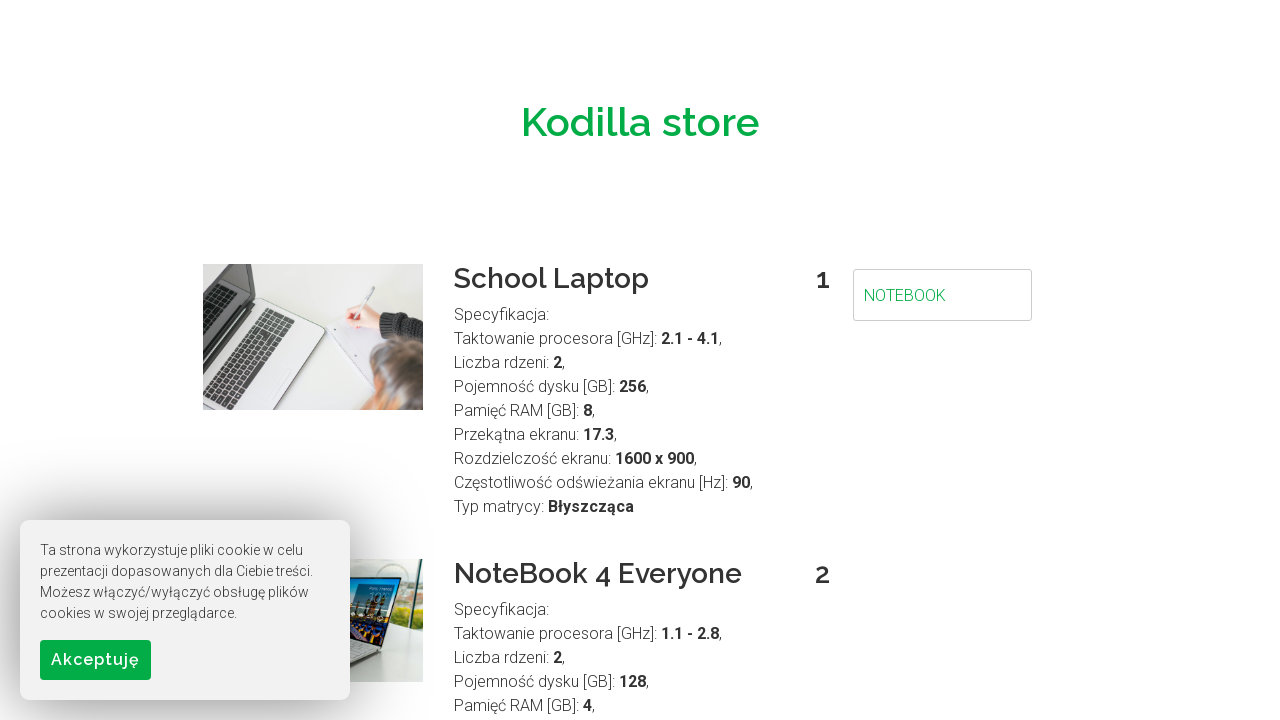

Cleared search field on #searchField
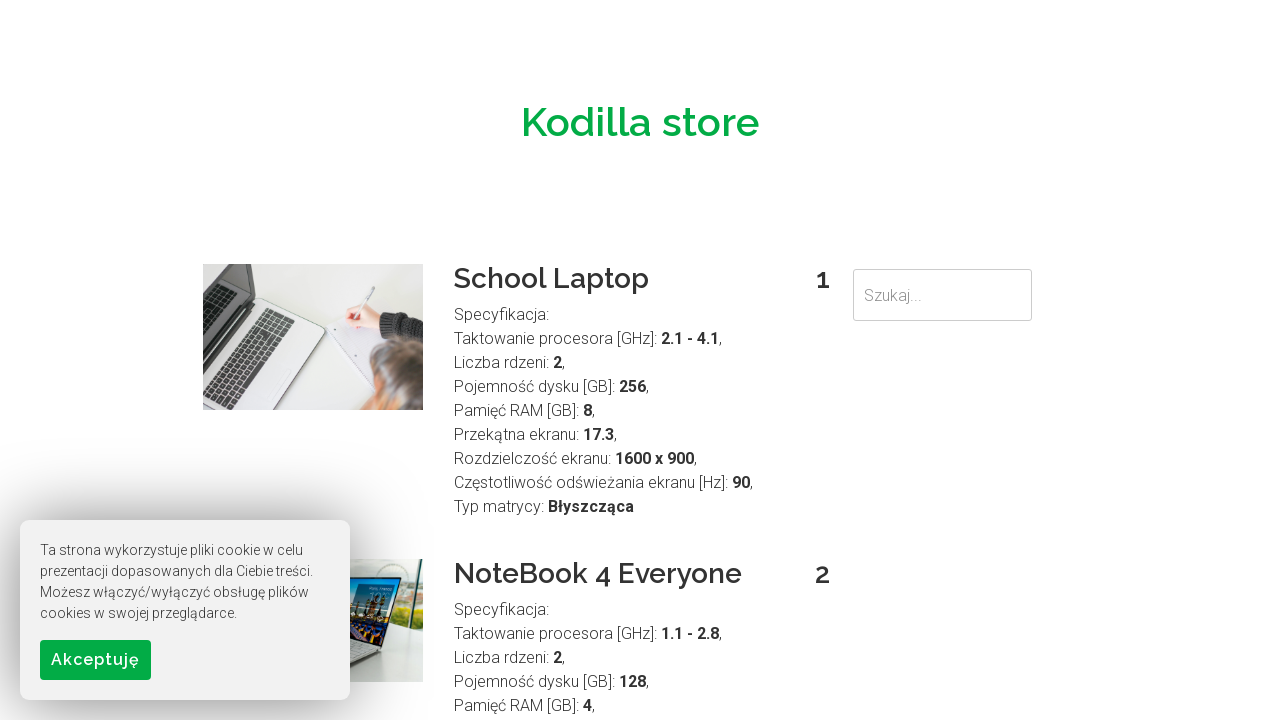

Filled search field with 'School' (phrase: School) on #searchField
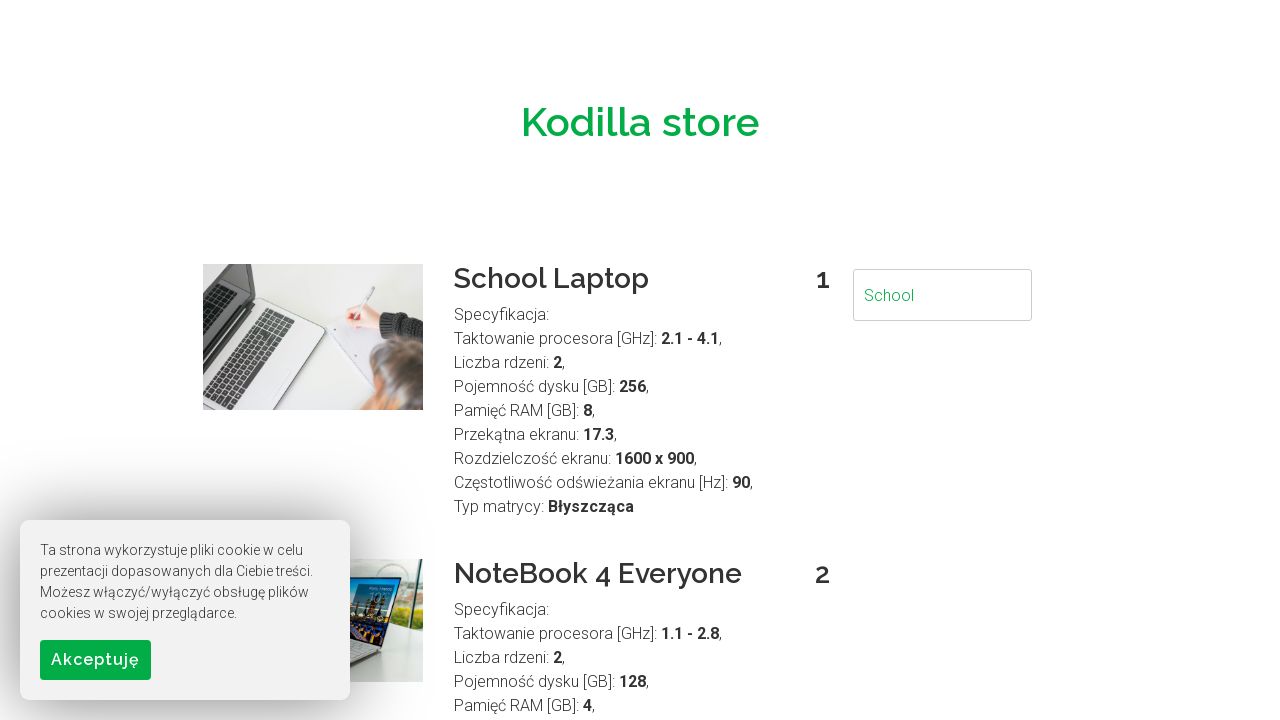

Search results appeared for 'School'
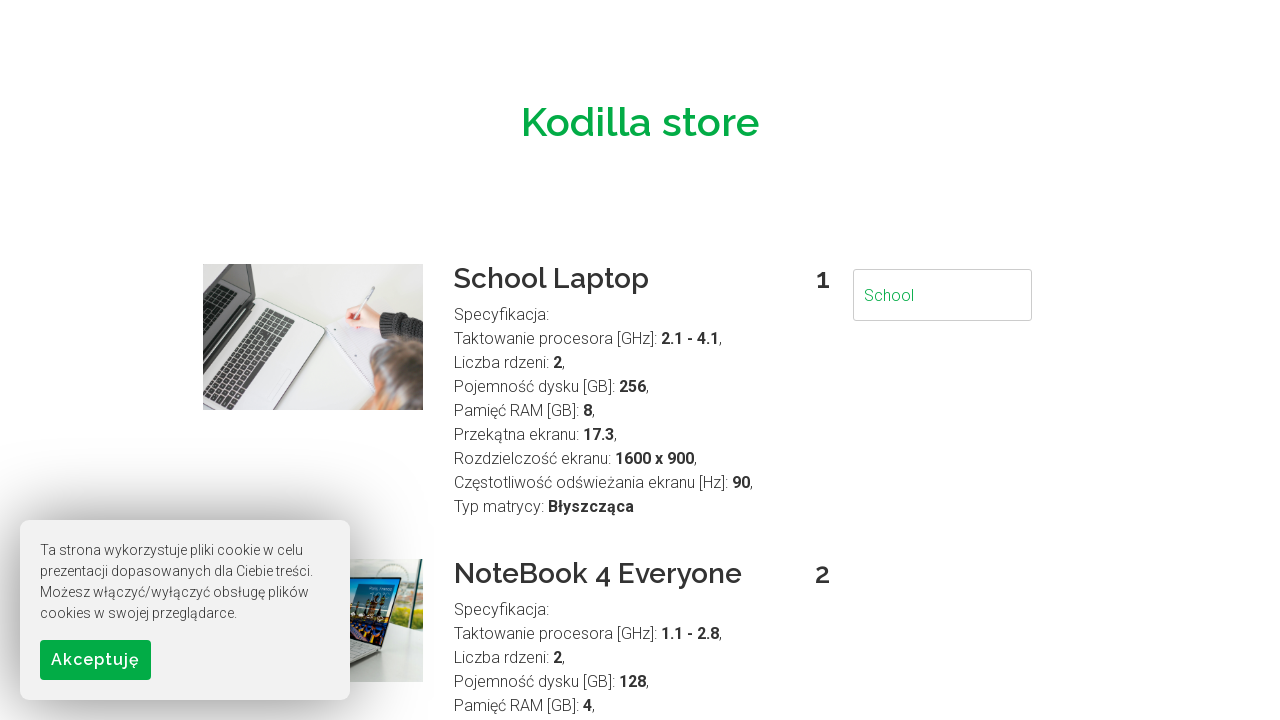

First search result is visible for 'School'
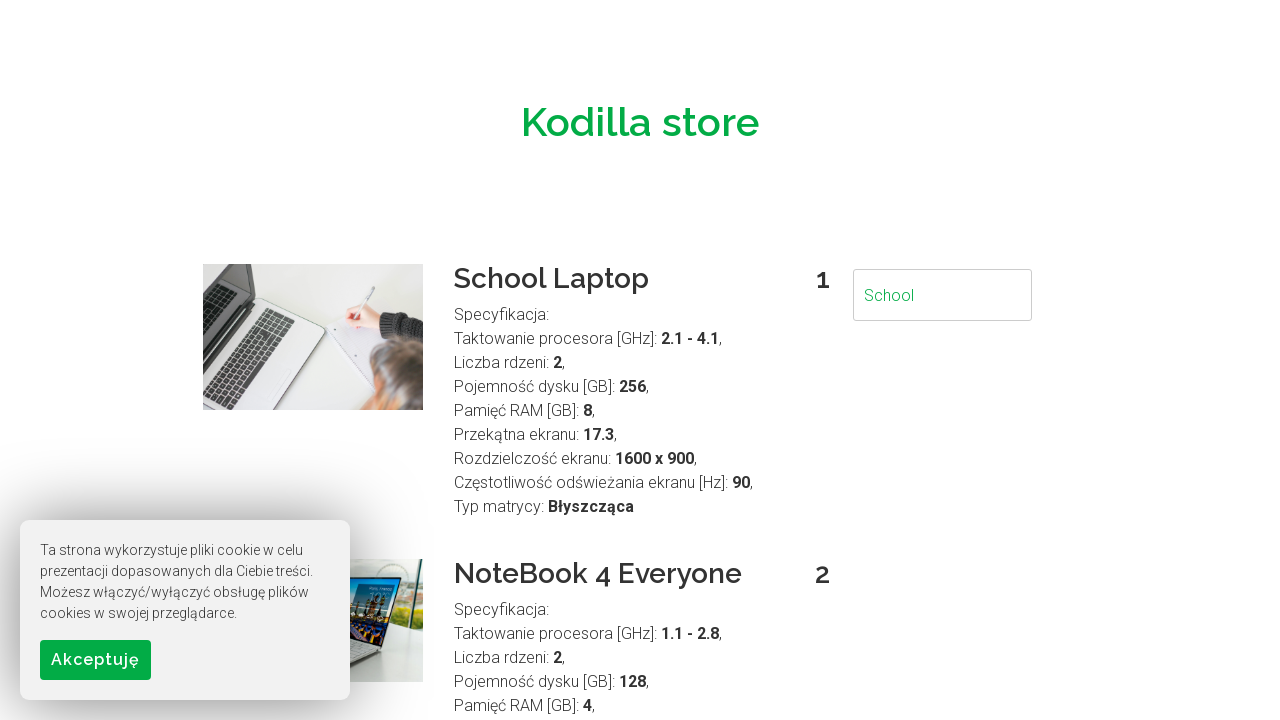

Cleared search field on #searchField
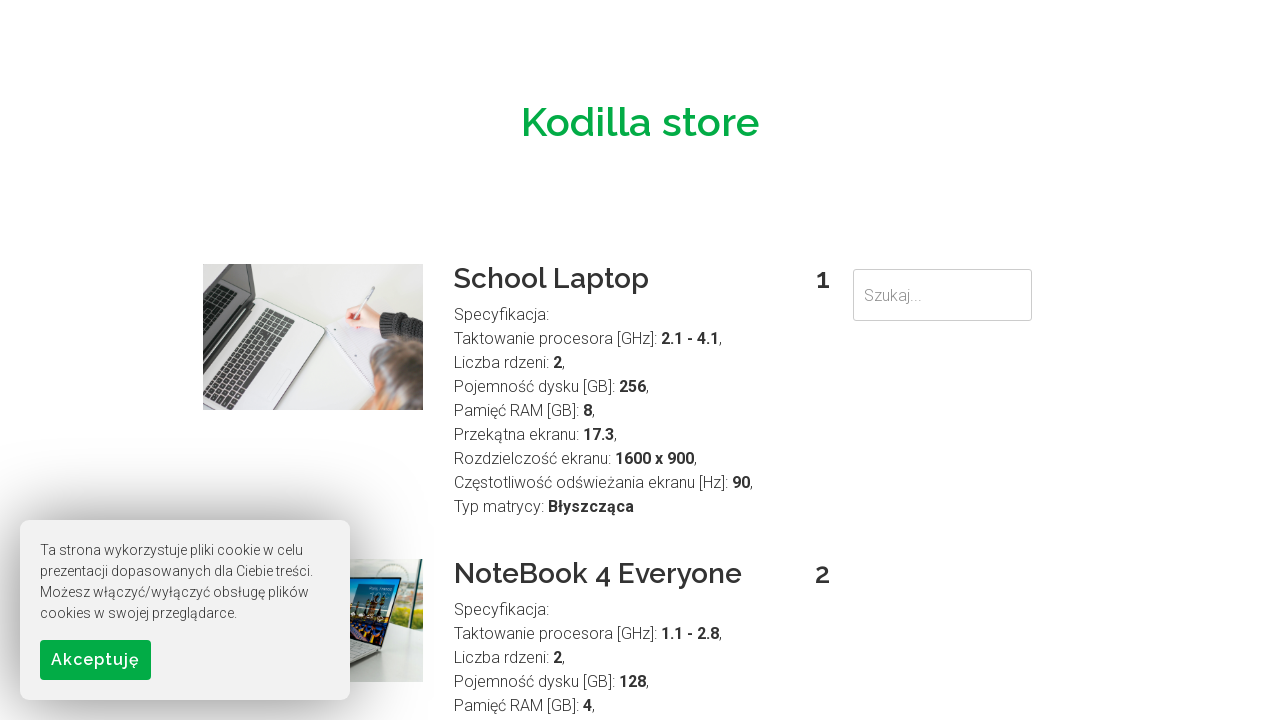

Filled search field with 'school' (phrase: School) on #searchField
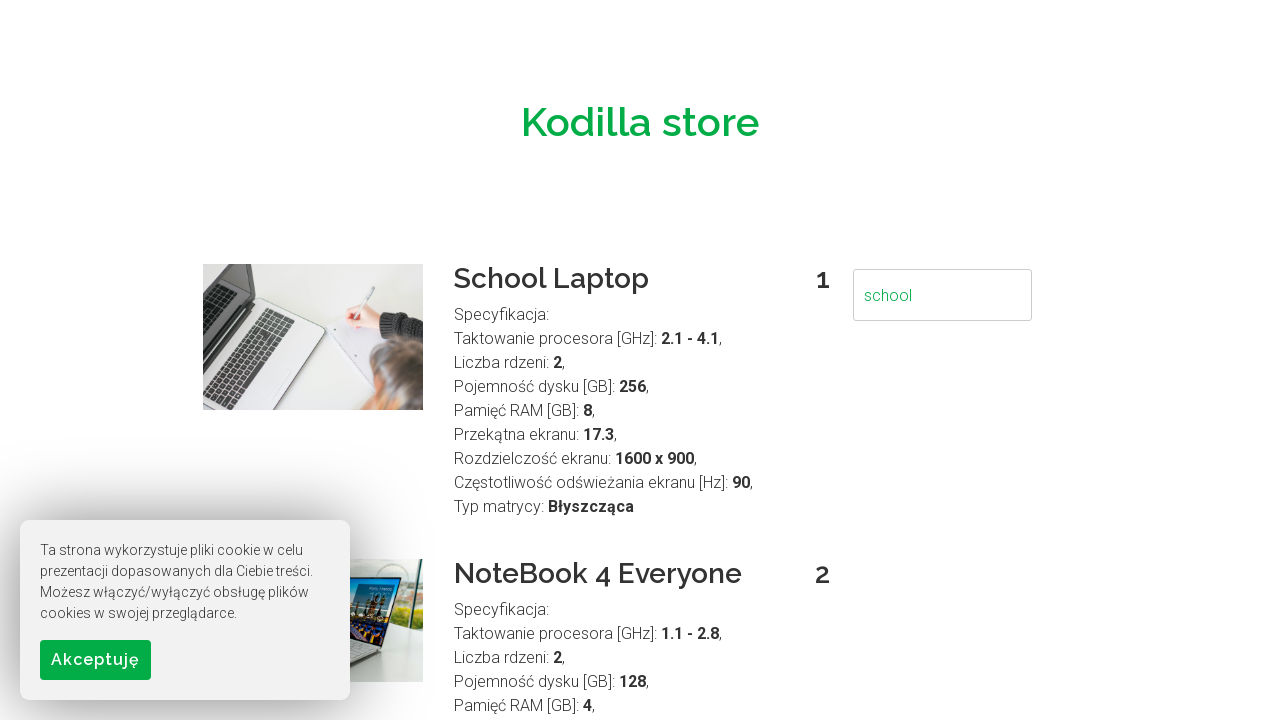

Search results appeared for 'school'
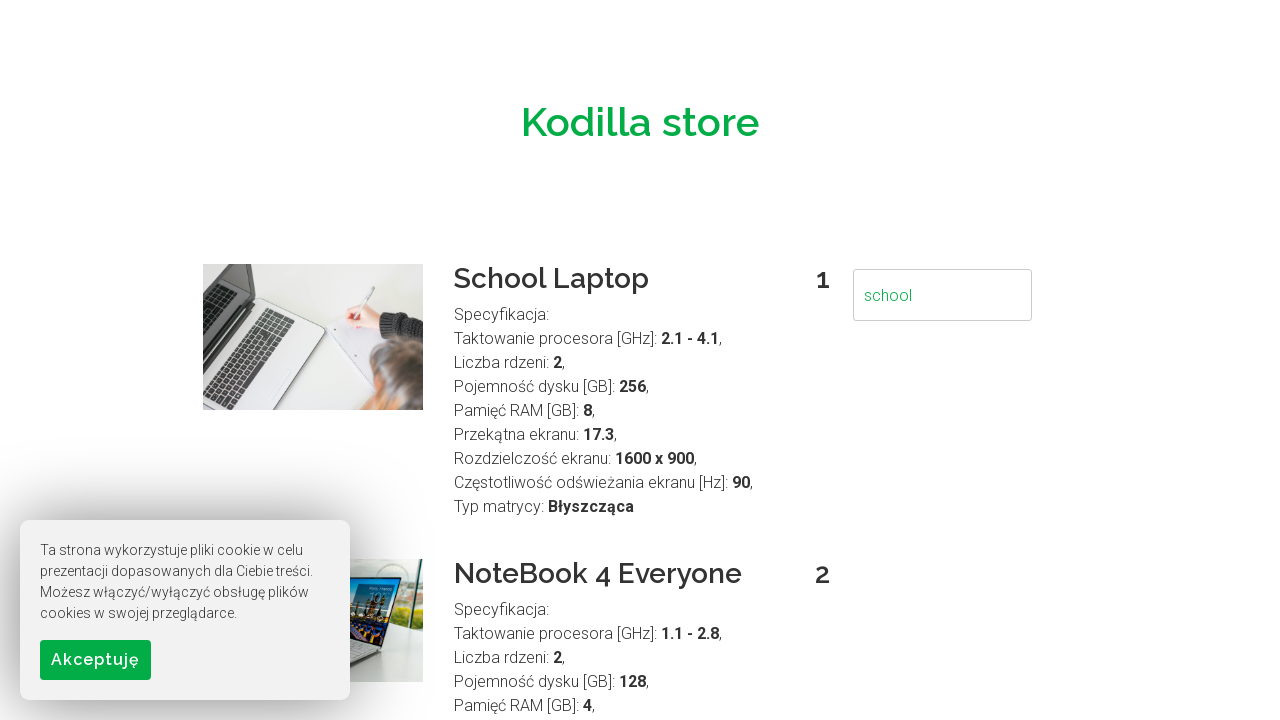

First search result is visible for 'school'
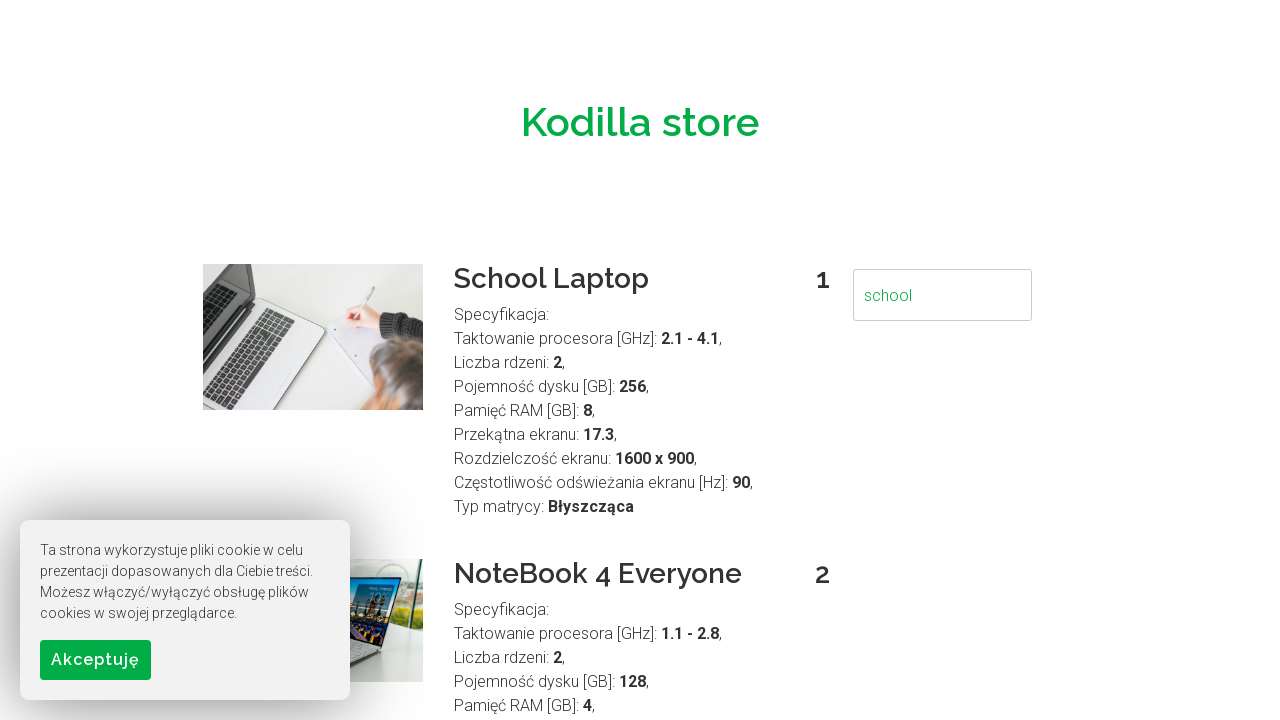

Cleared search field on #searchField
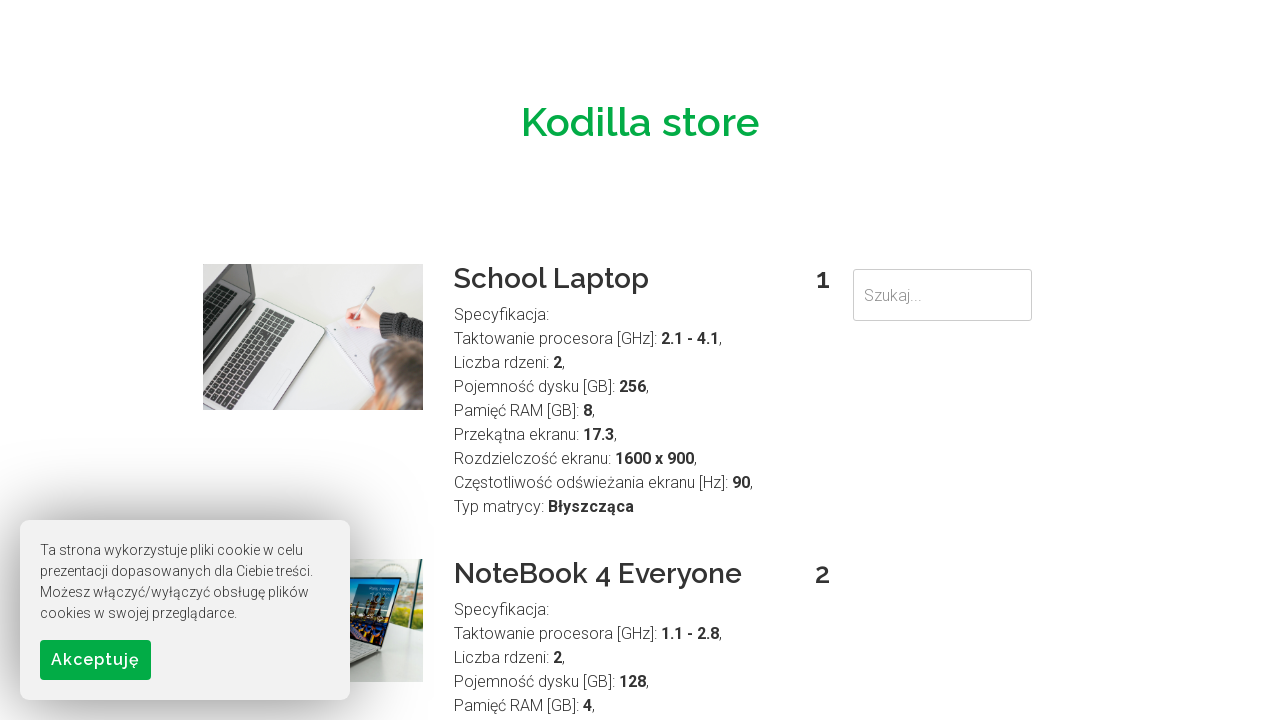

Filled search field with 'SCHOOL' (phrase: School) on #searchField
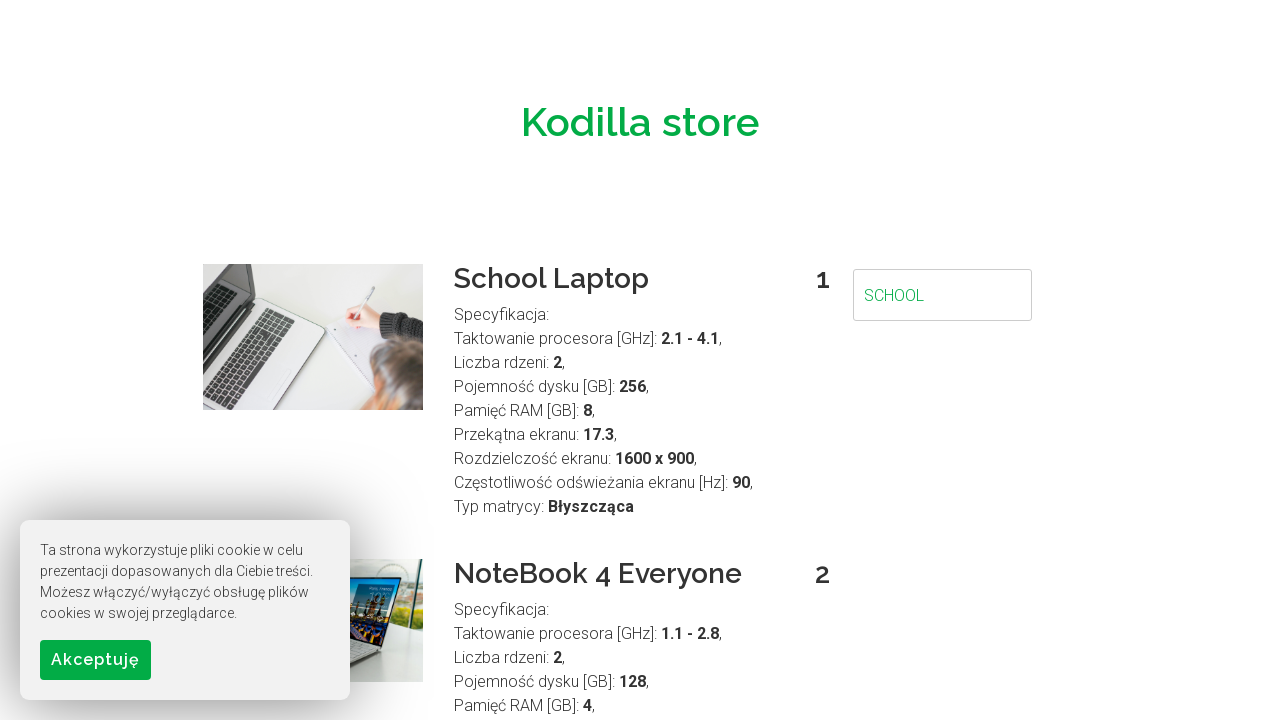

Search results appeared for 'SCHOOL'
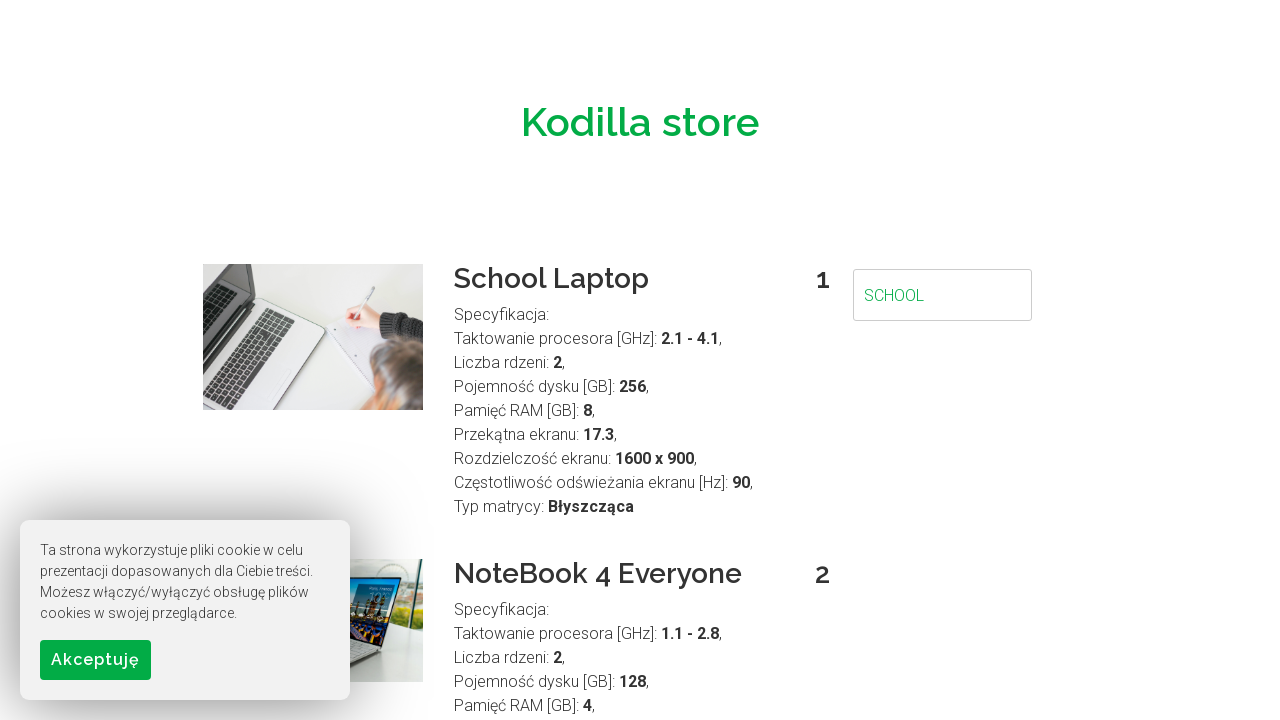

First search result is visible for 'SCHOOL'
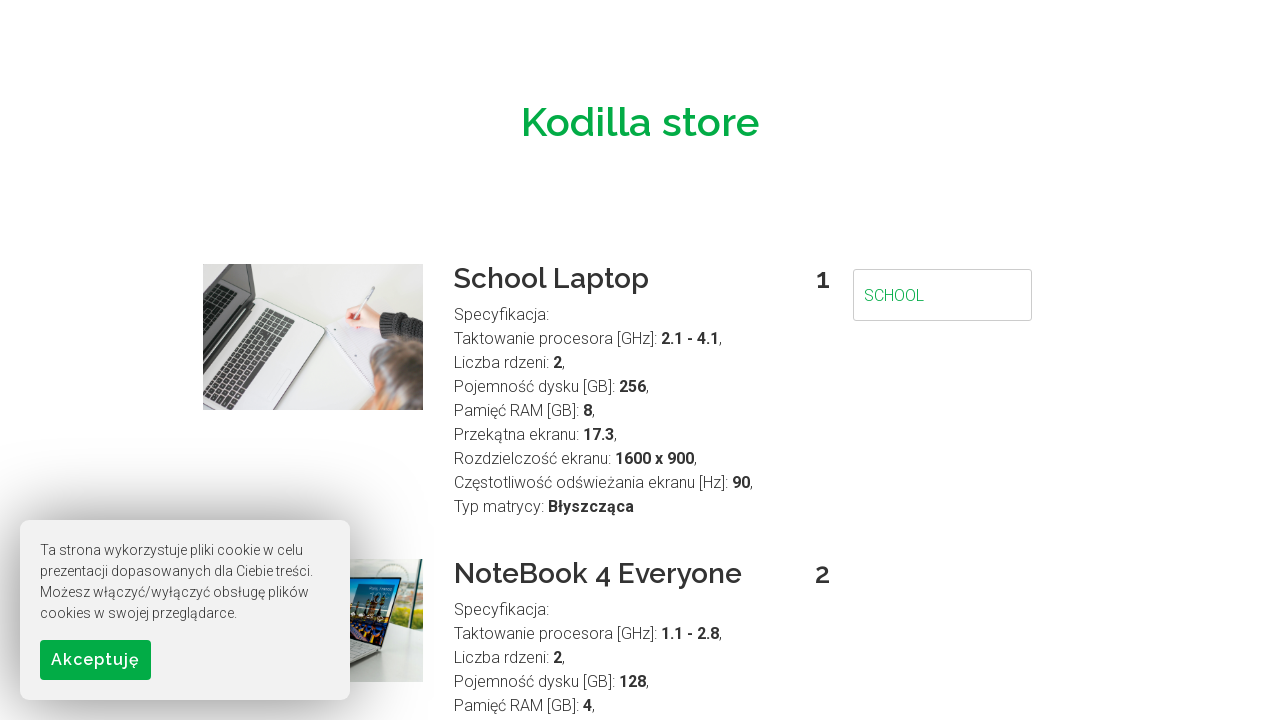

Cleared search field on #searchField
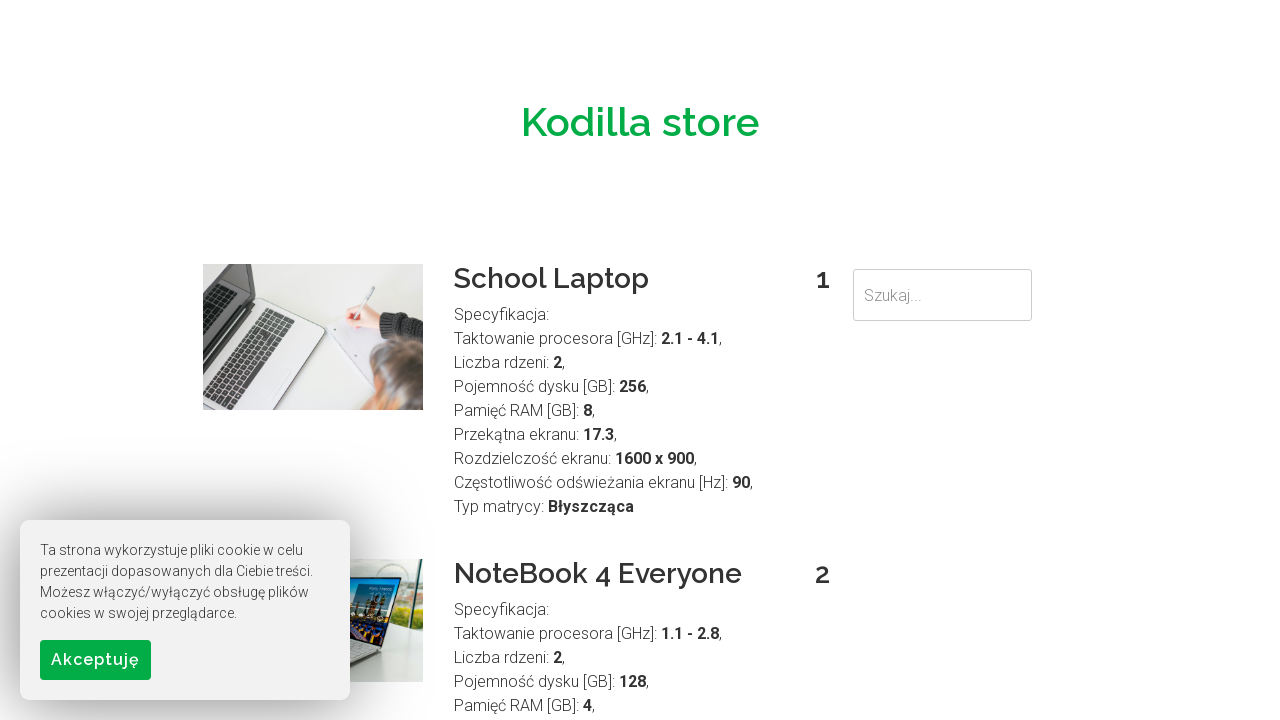

Filled search field with 'Brand' (phrase: Brand) on #searchField
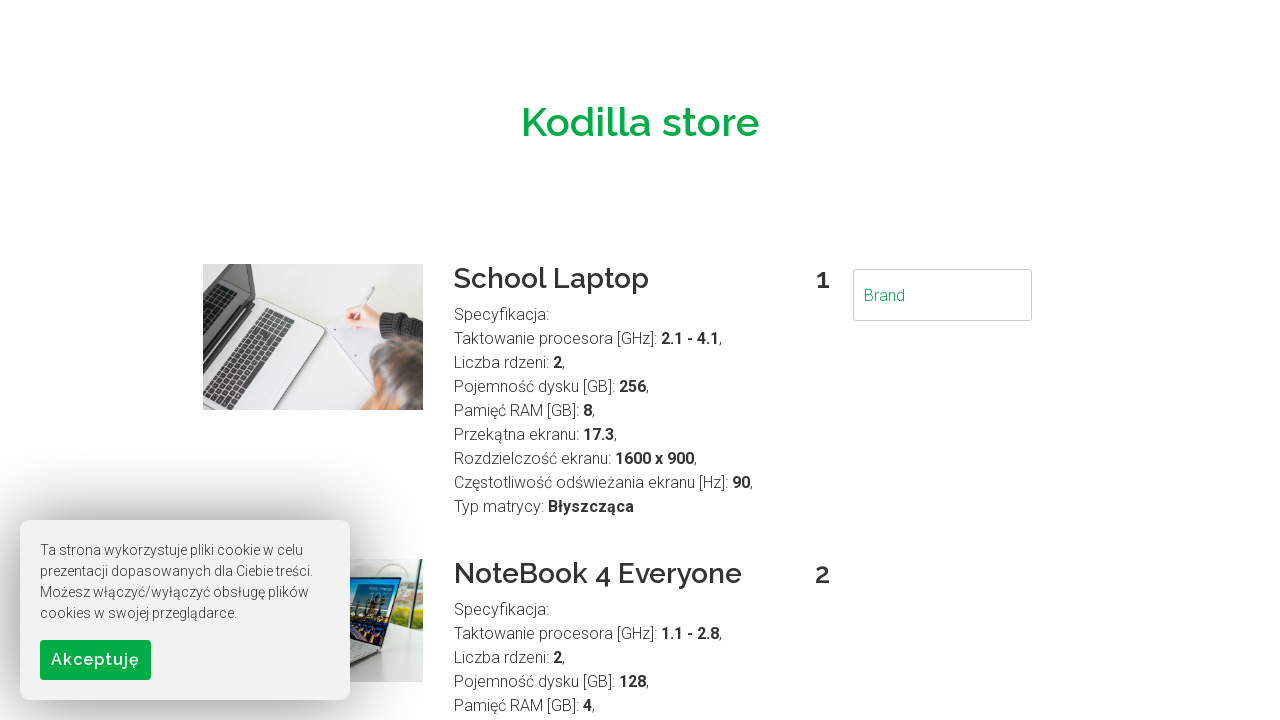

Search results appeared for 'Brand'
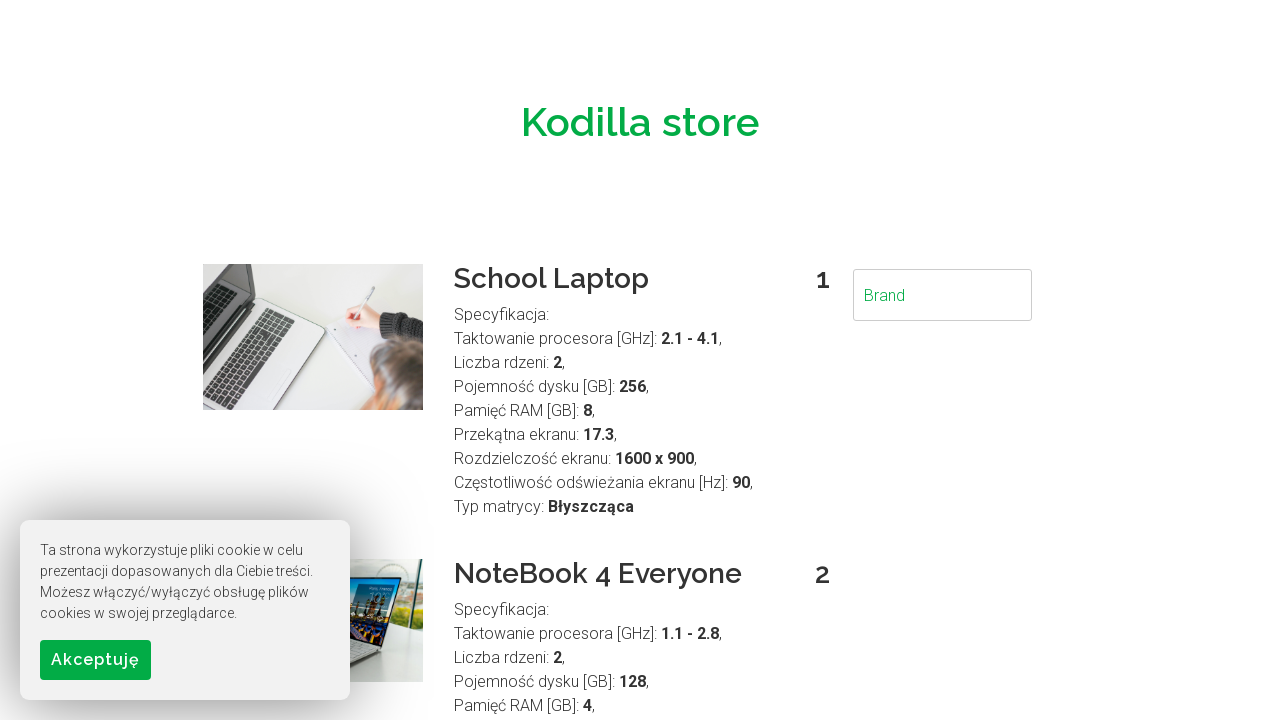

First search result is visible for 'Brand'
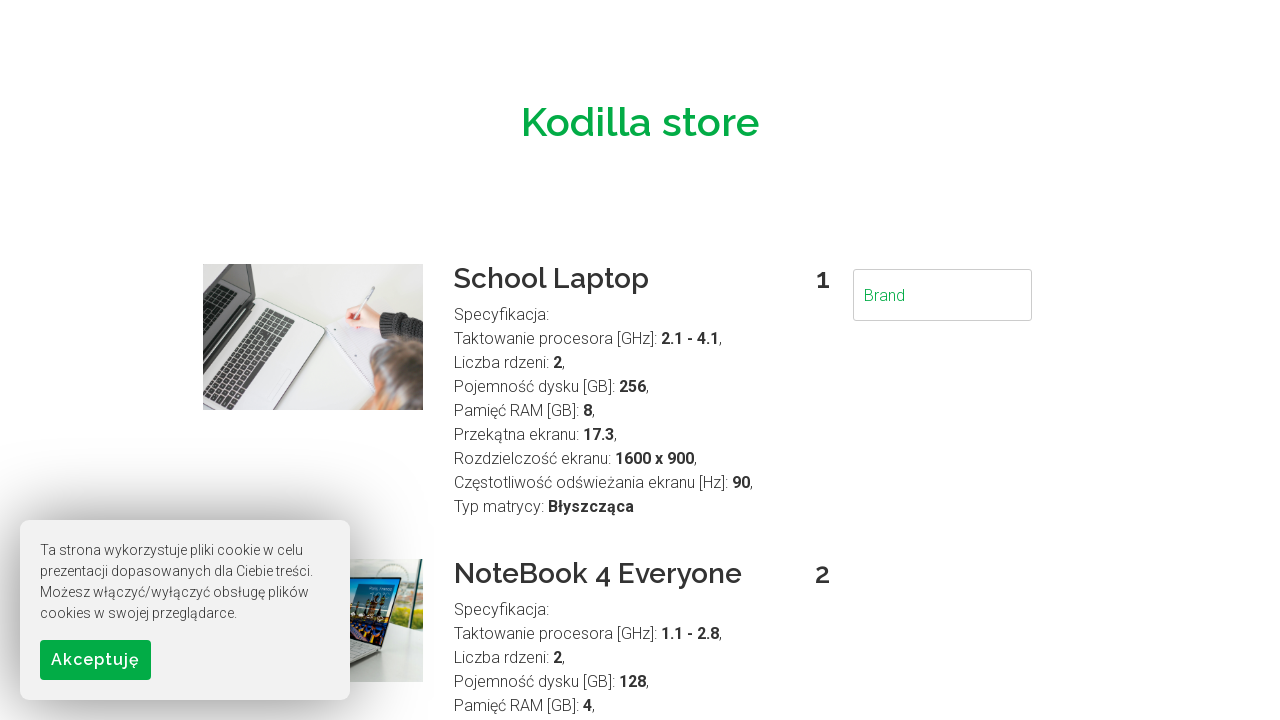

Cleared search field on #searchField
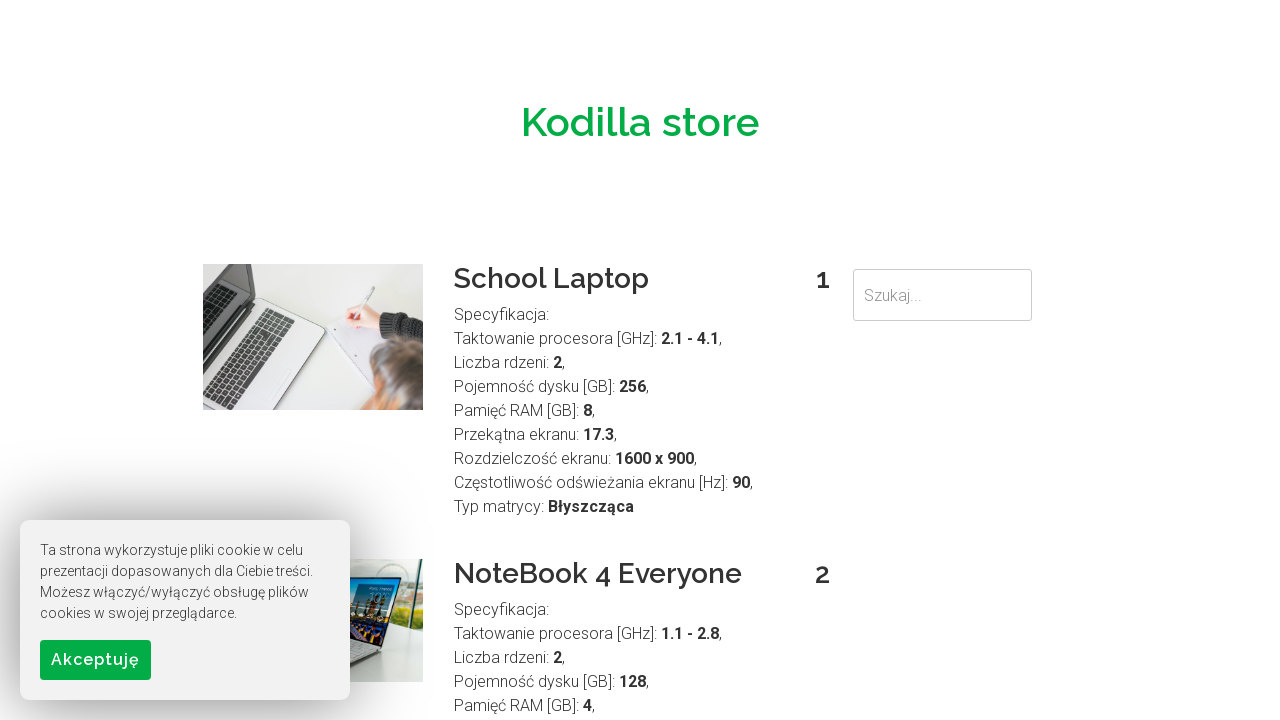

Filled search field with 'brand' (phrase: Brand) on #searchField
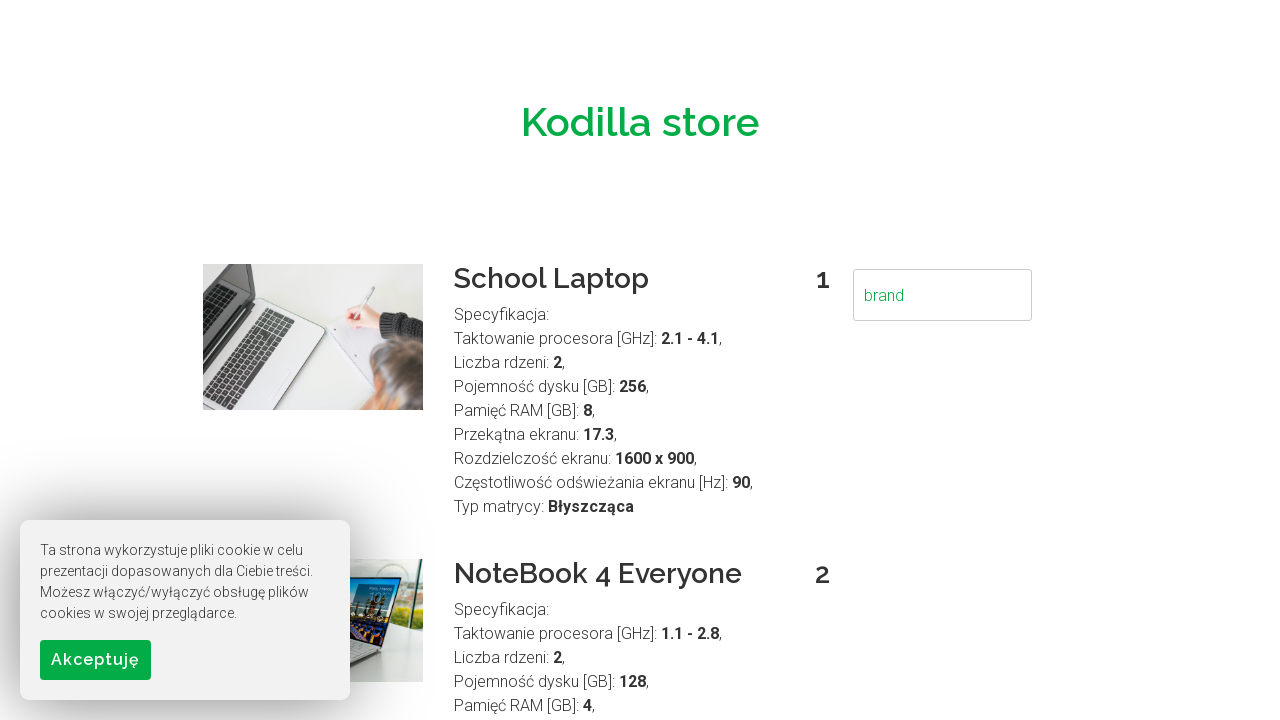

Search results appeared for 'brand'
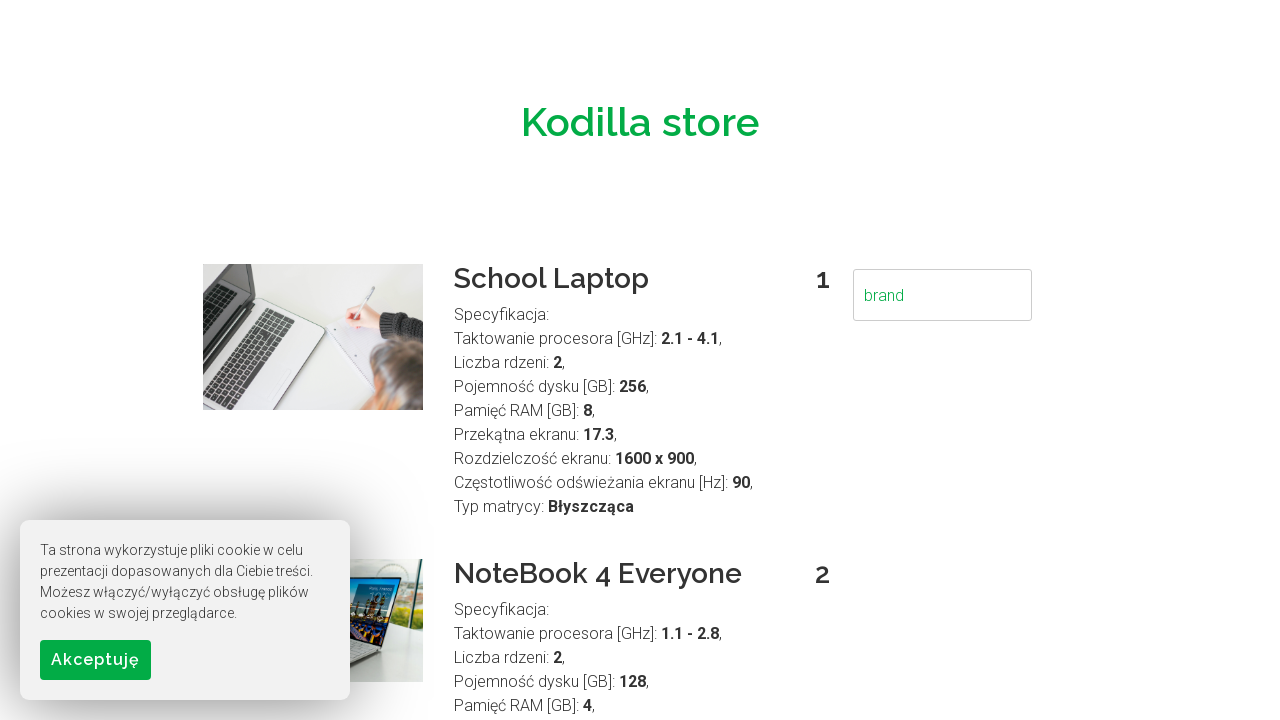

First search result is visible for 'brand'
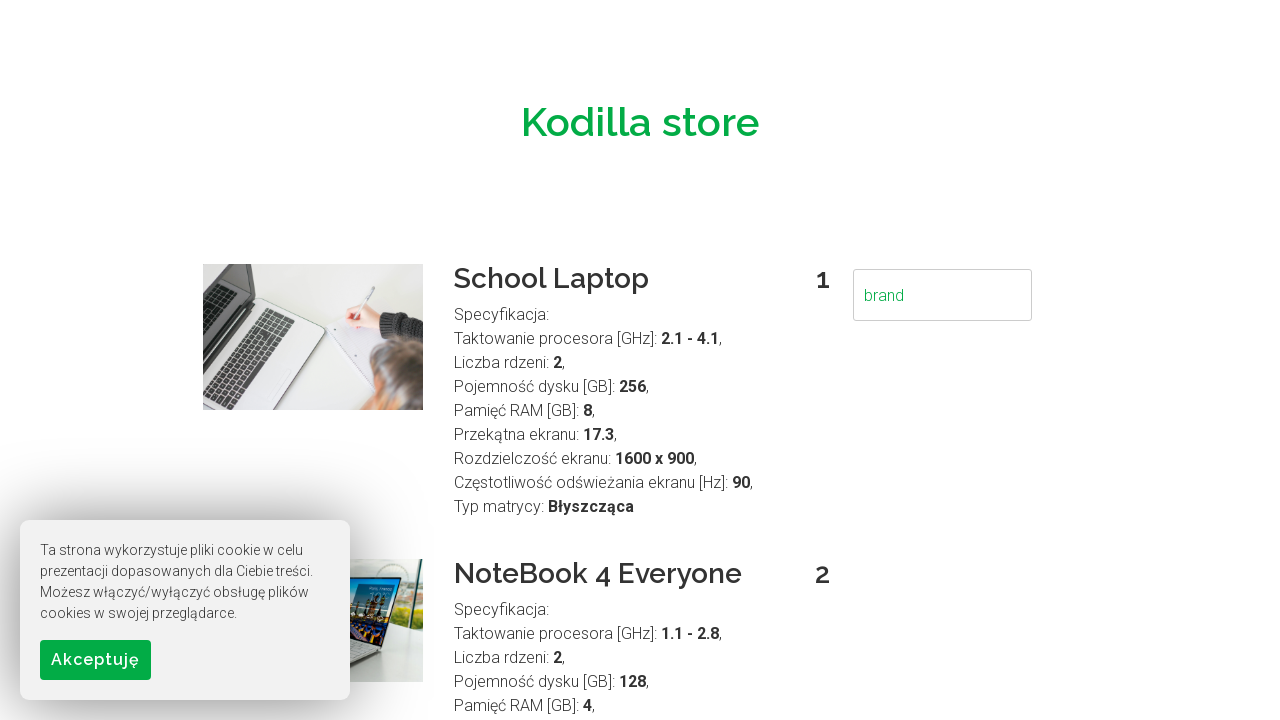

Cleared search field on #searchField
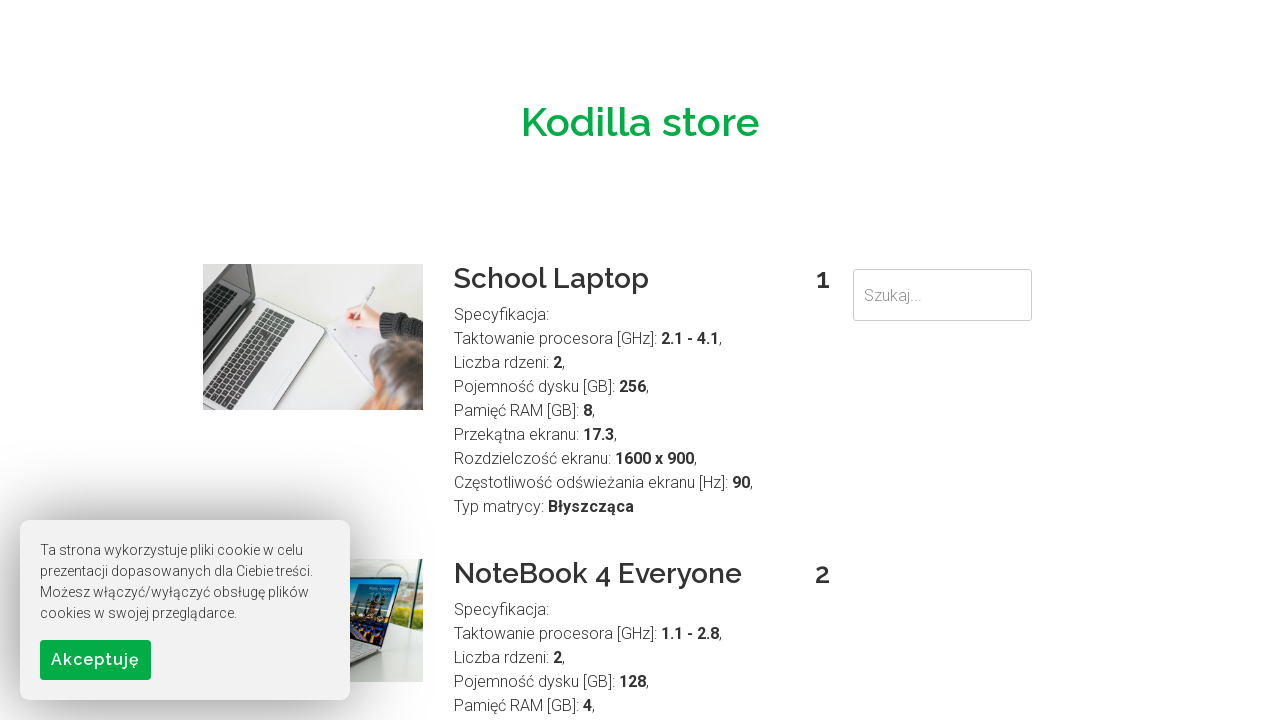

Filled search field with 'BRAND' (phrase: Brand) on #searchField
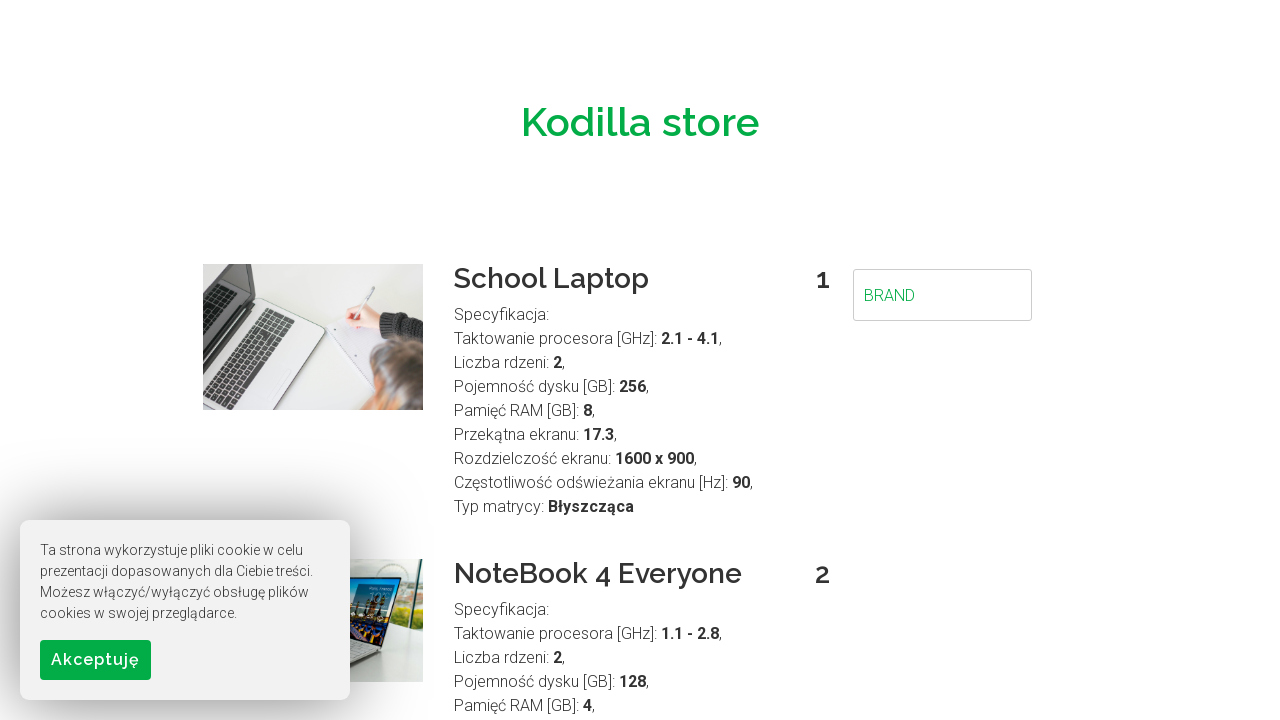

Search results appeared for 'BRAND'
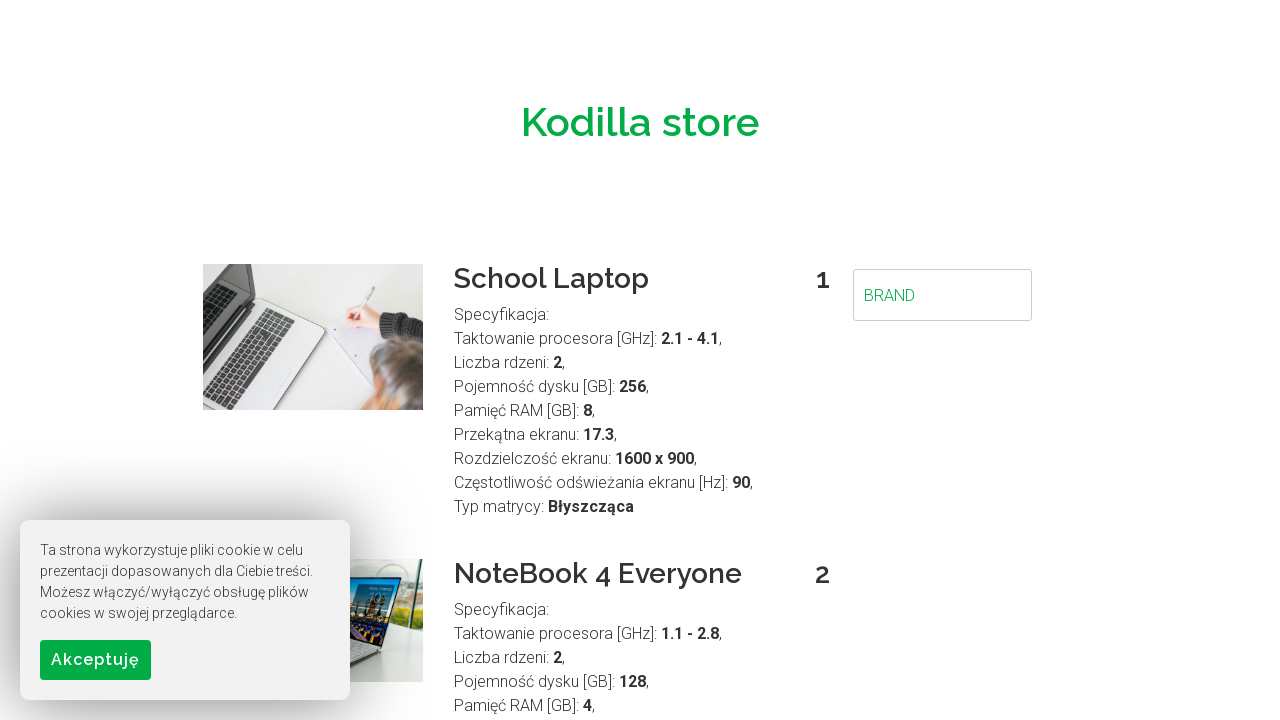

First search result is visible for 'BRAND'
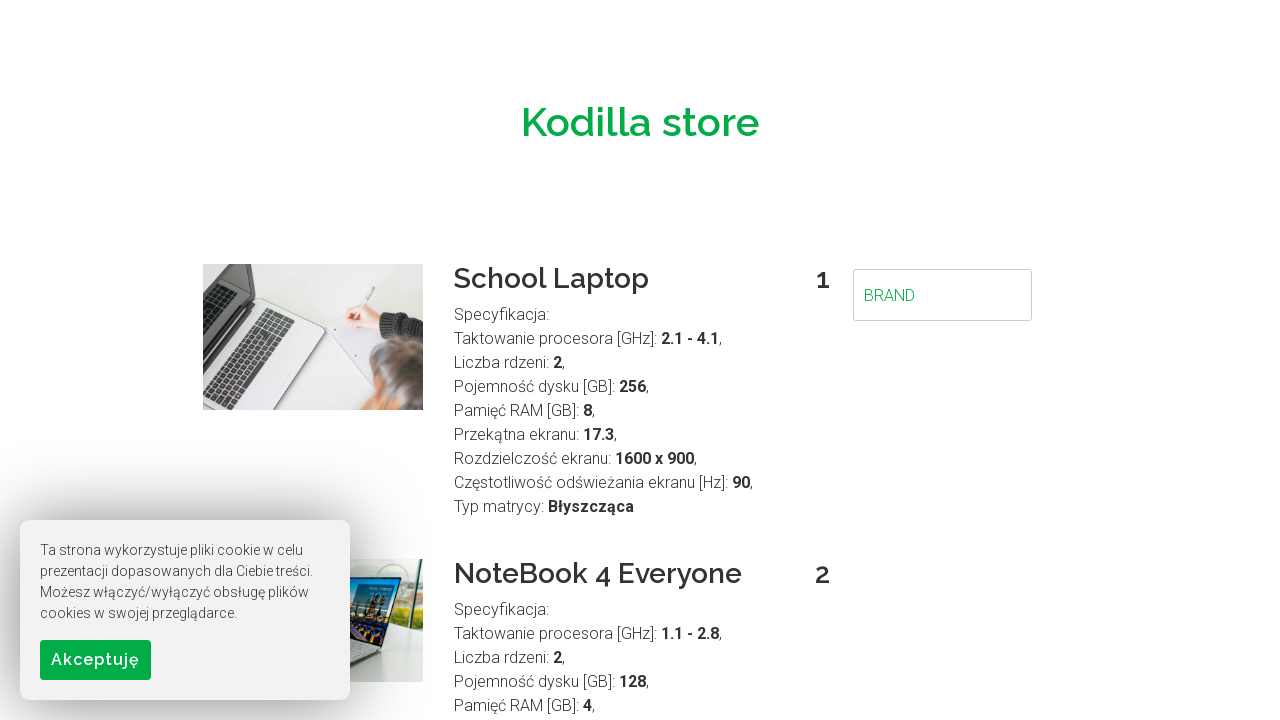

Cleared search field on #searchField
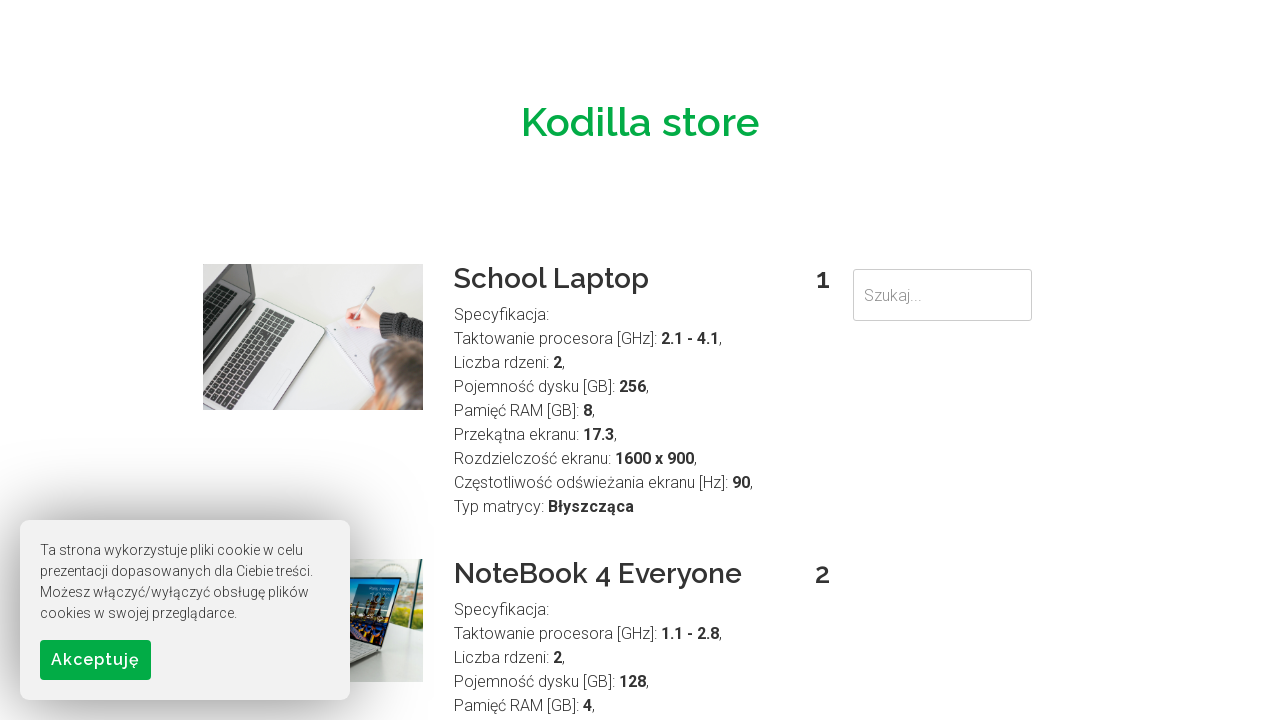

Filled search field with 'Business' (phrase: Business) on #searchField
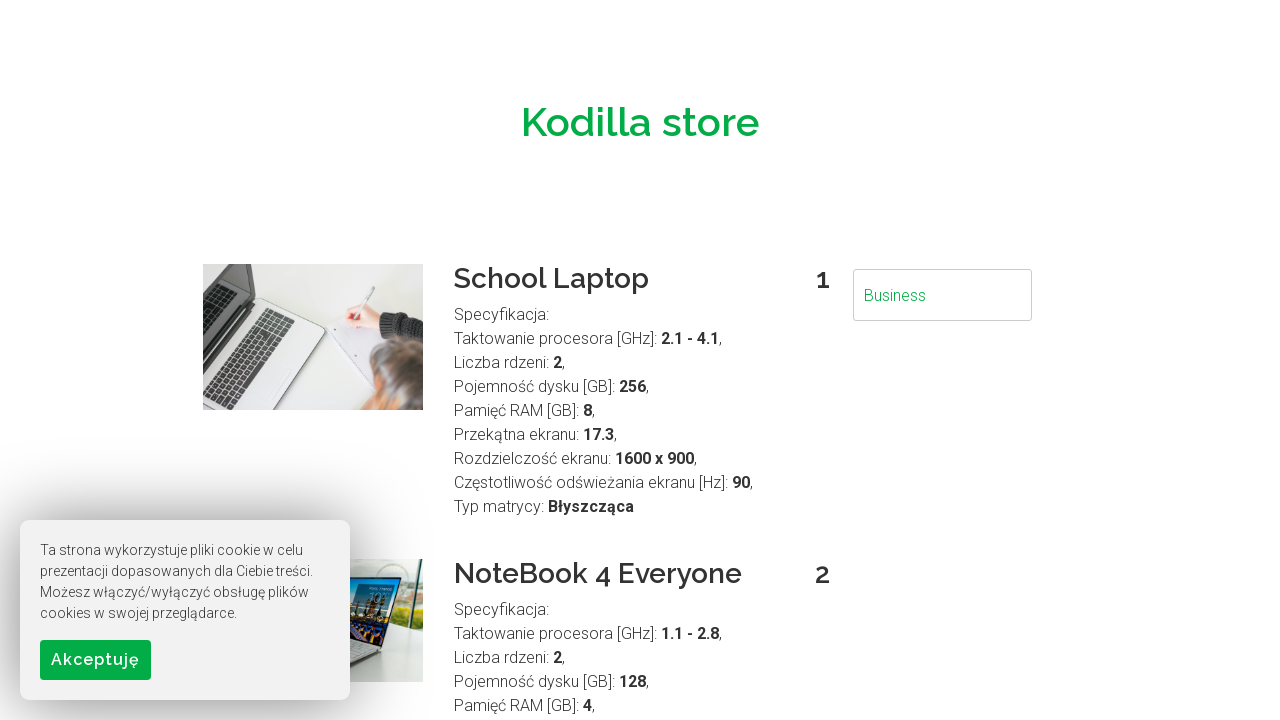

Search results appeared for 'Business'
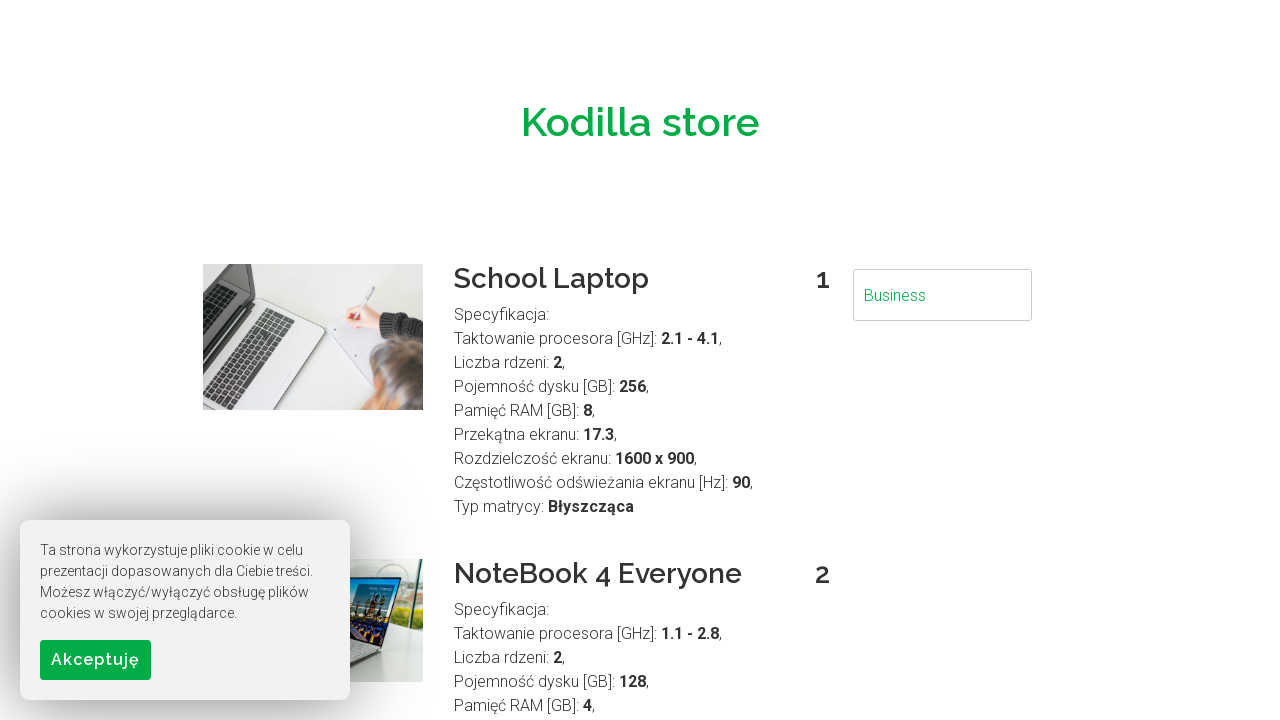

First search result is visible for 'Business'
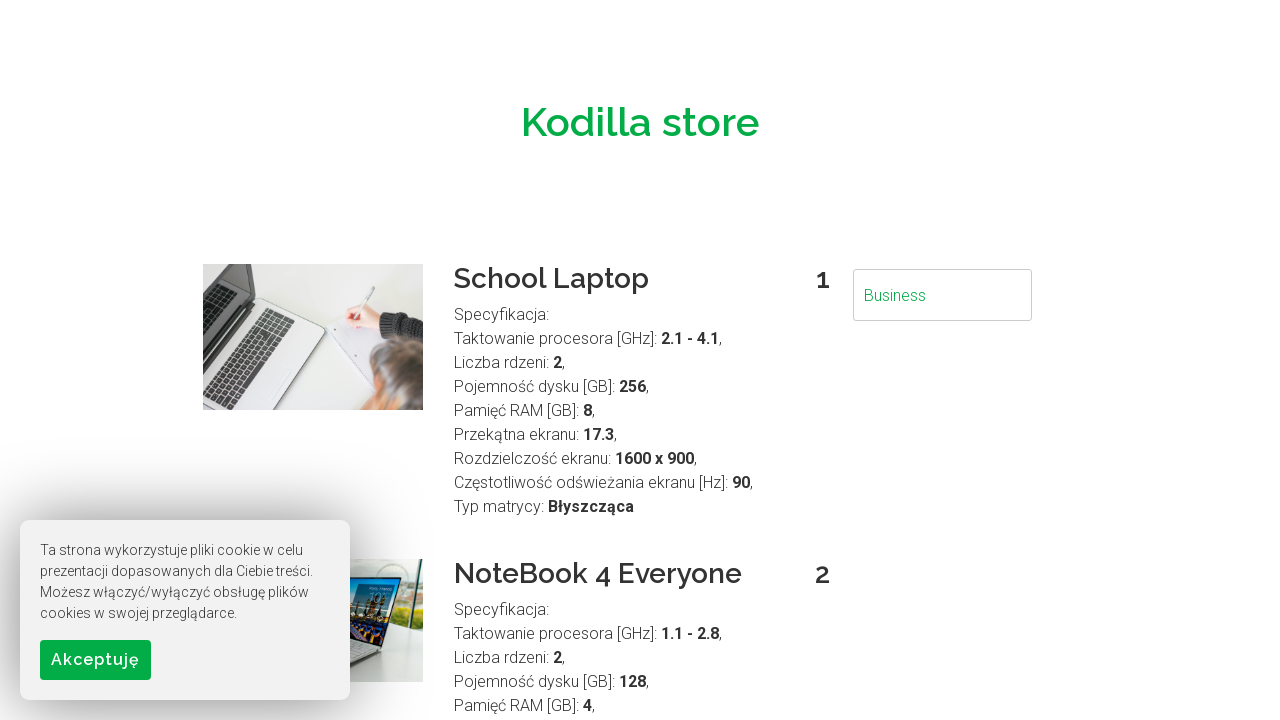

Cleared search field on #searchField
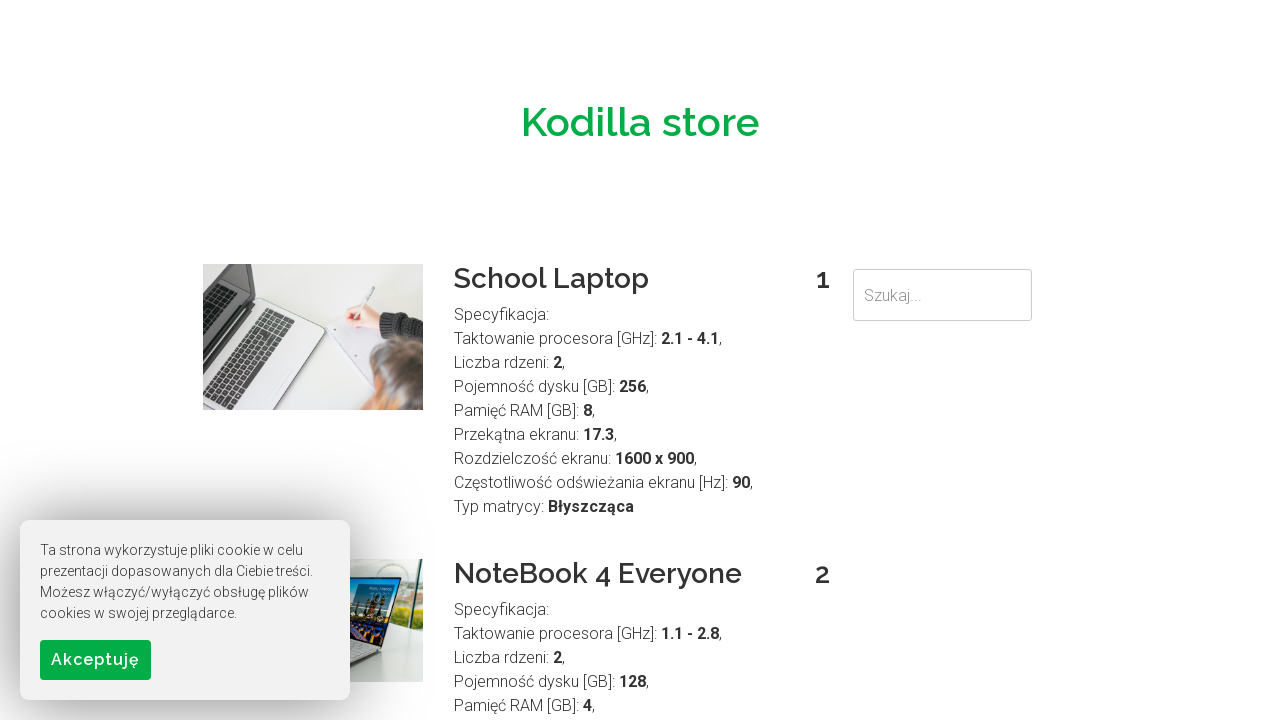

Filled search field with 'business' (phrase: Business) on #searchField
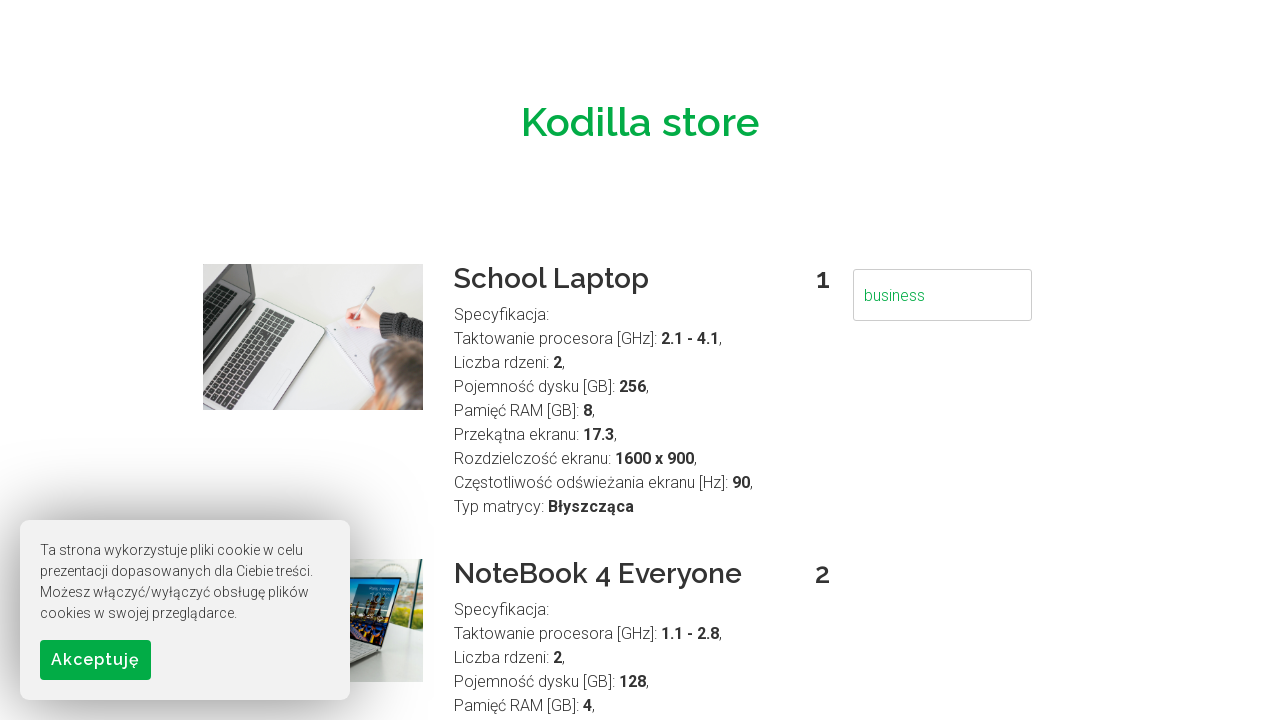

Search results appeared for 'business'
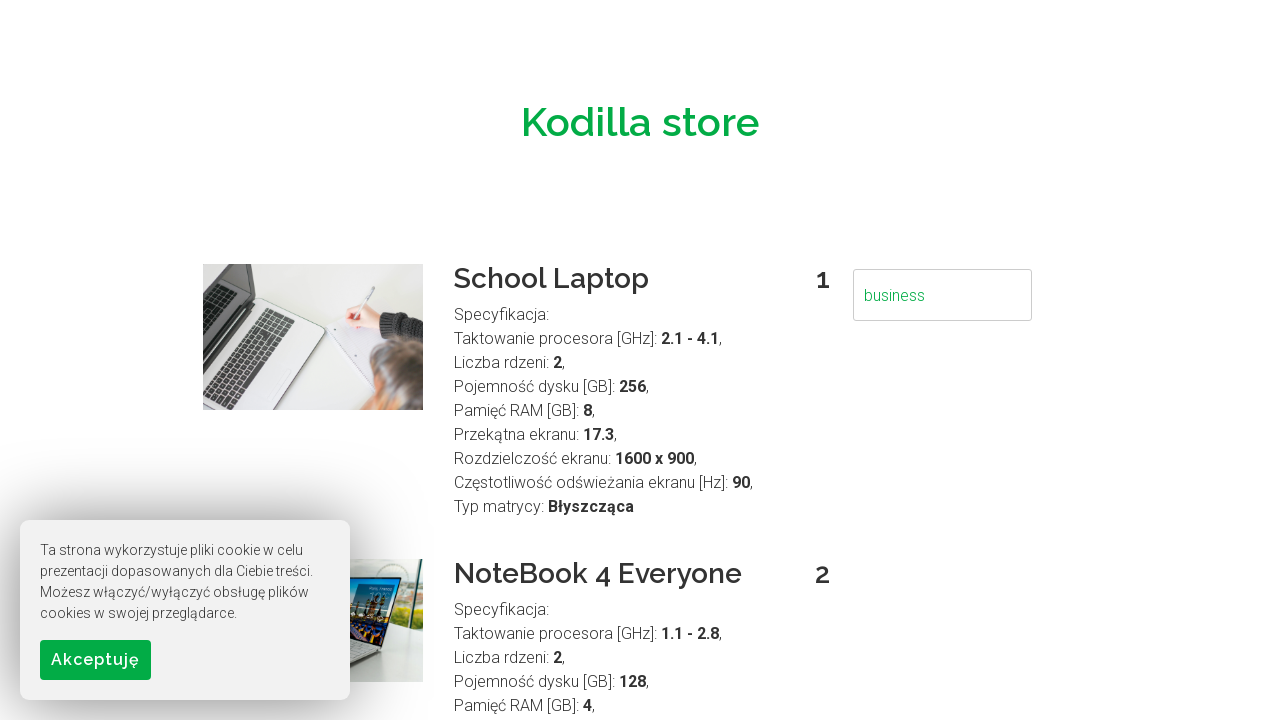

First search result is visible for 'business'
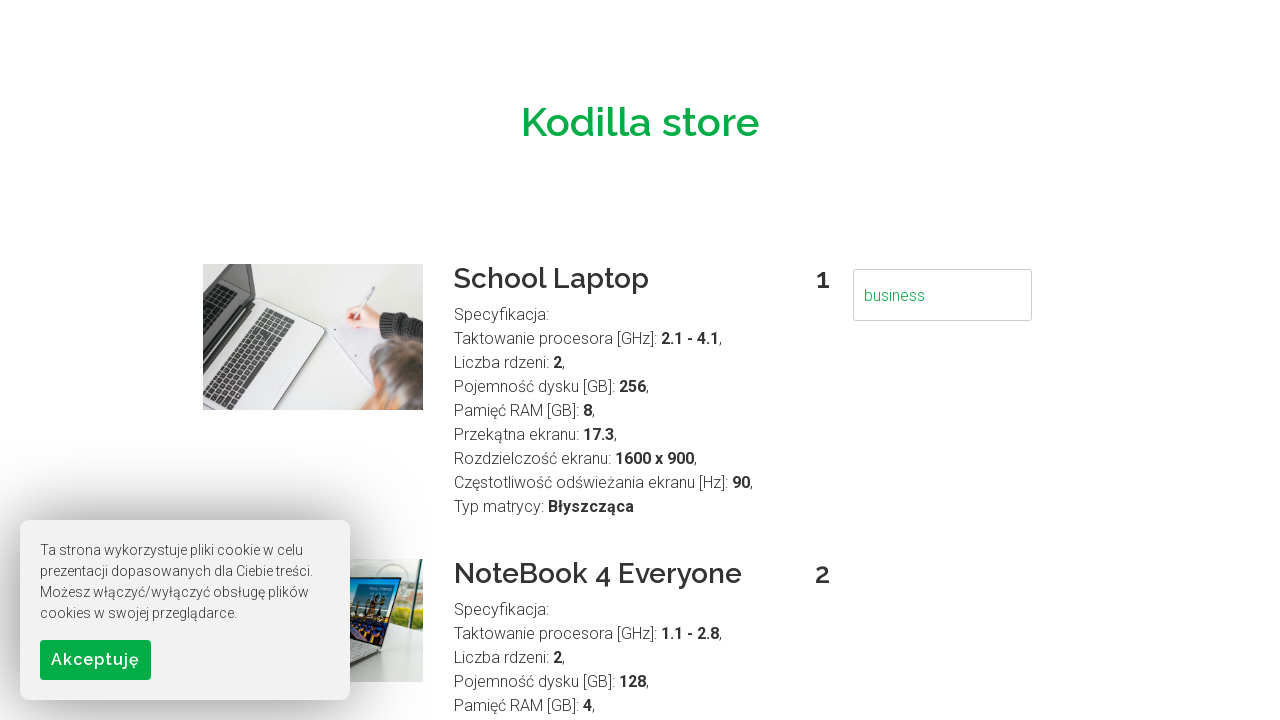

Cleared search field on #searchField
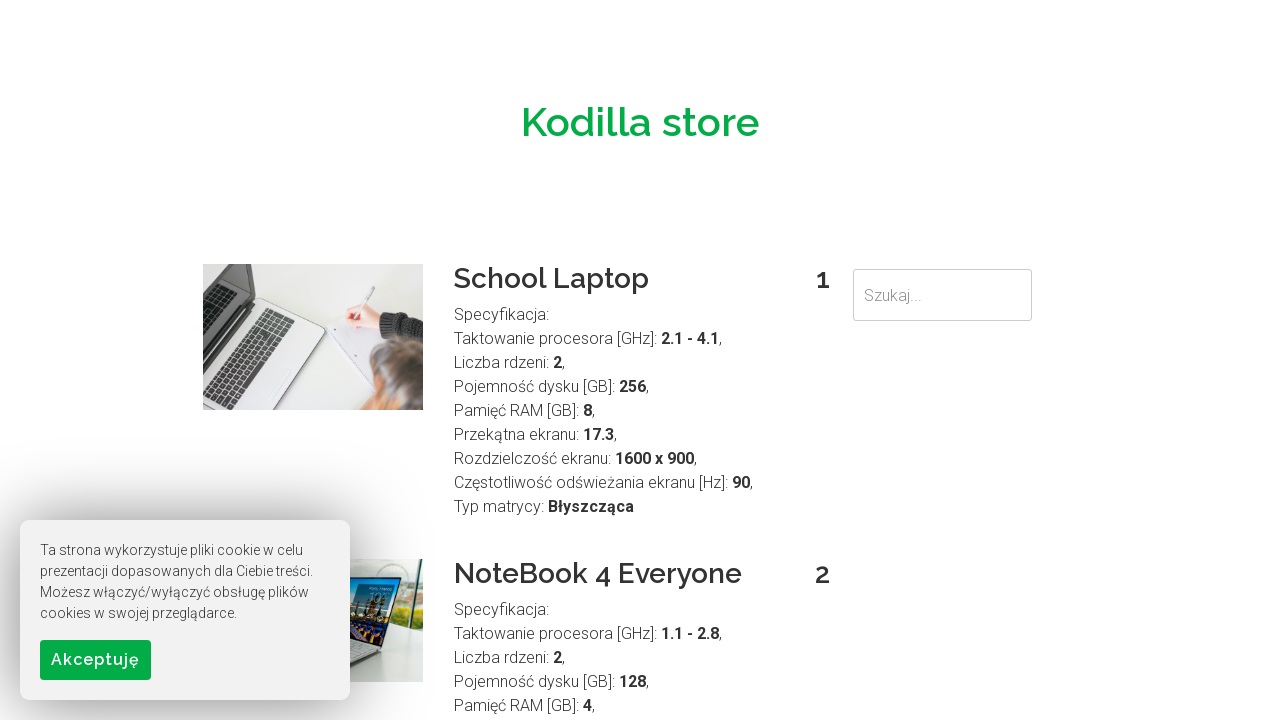

Filled search field with 'BUSINESS' (phrase: Business) on #searchField
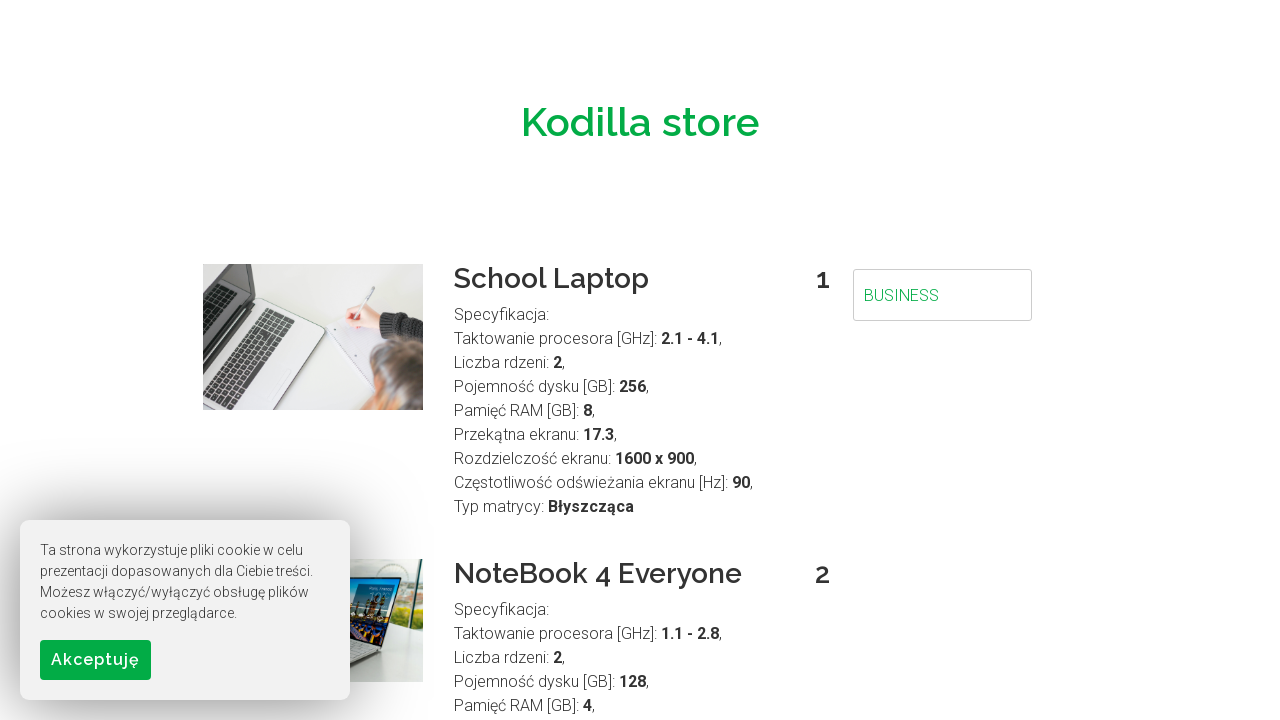

Search results appeared for 'BUSINESS'
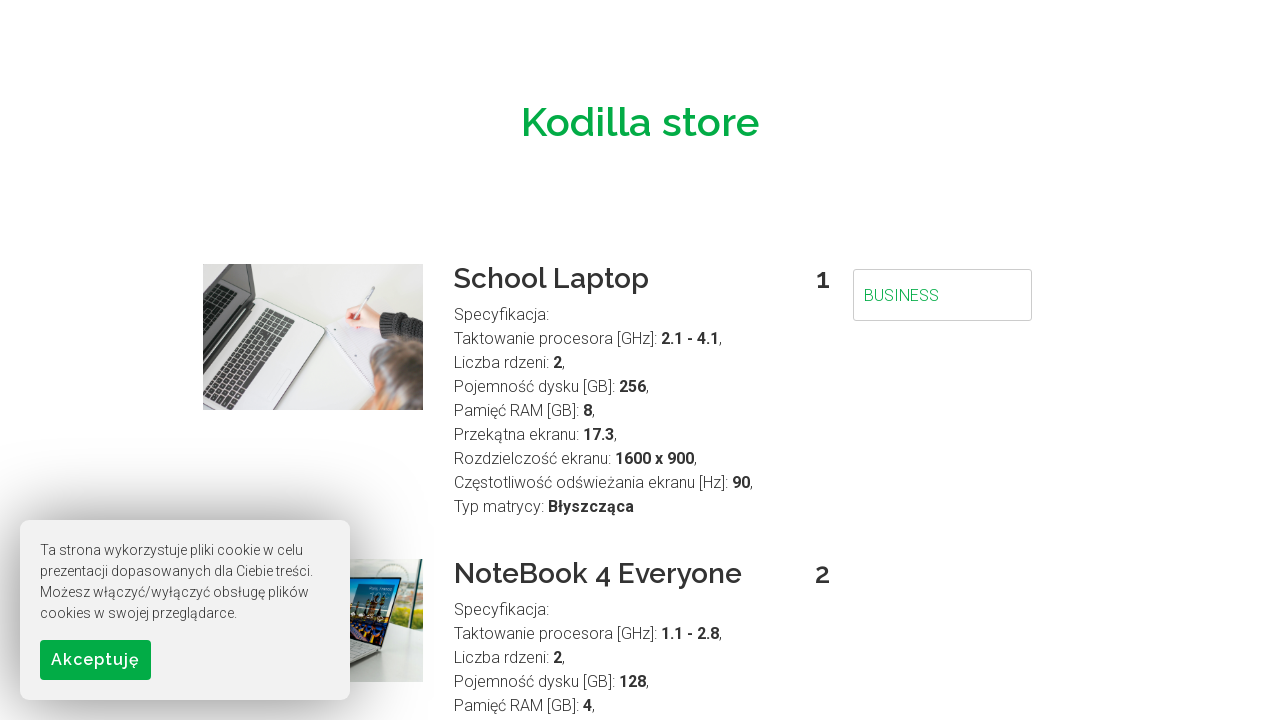

First search result is visible for 'BUSINESS'
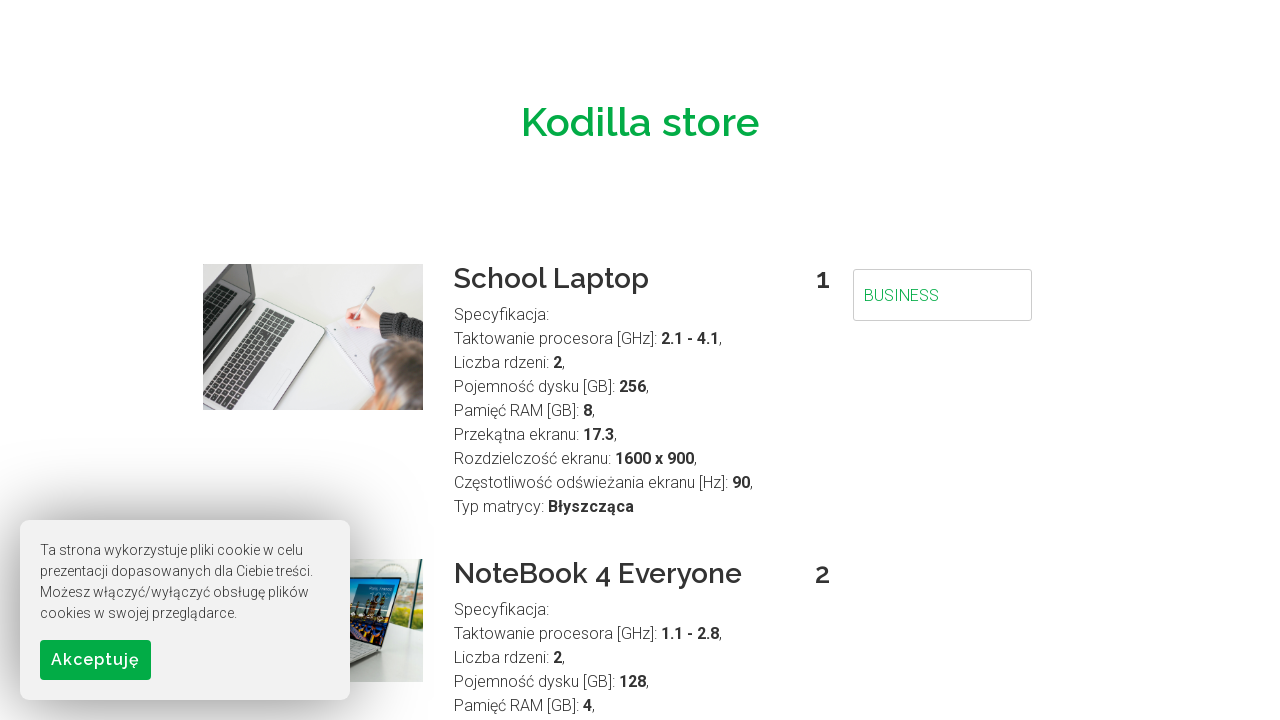

Cleared search field on #searchField
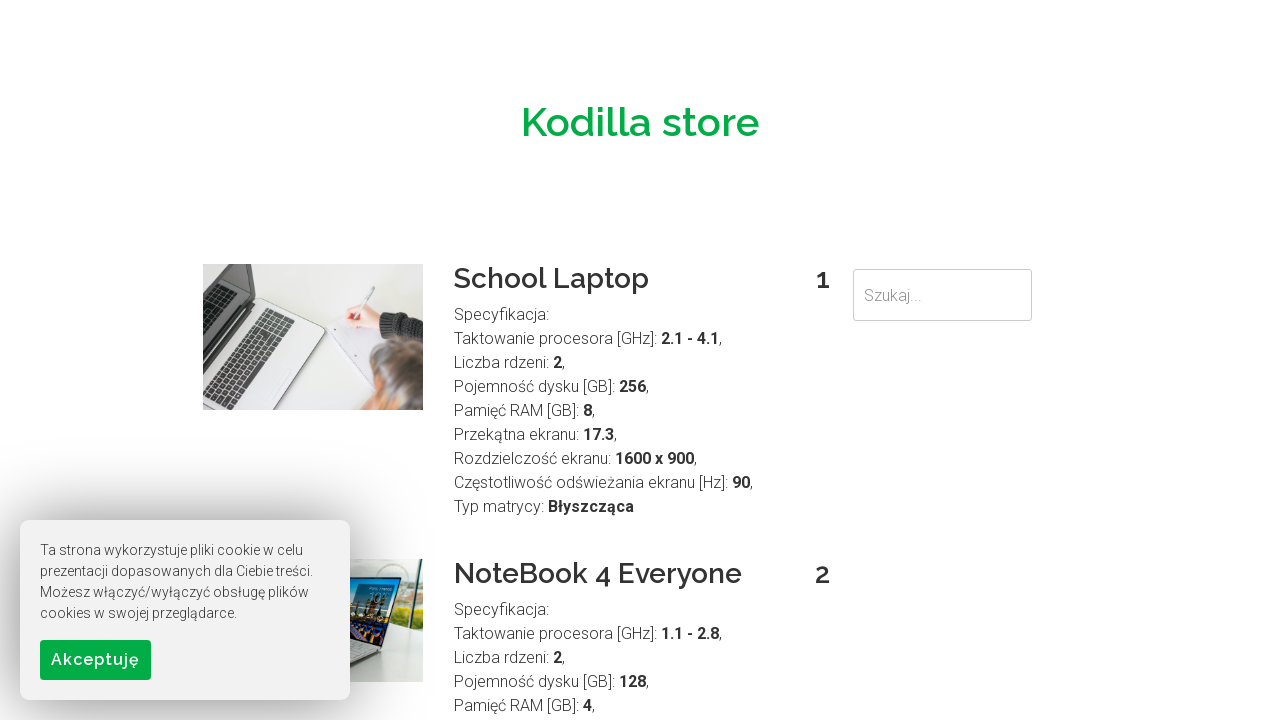

Filled search field with 'Gaming' (phrase: Gaming) on #searchField
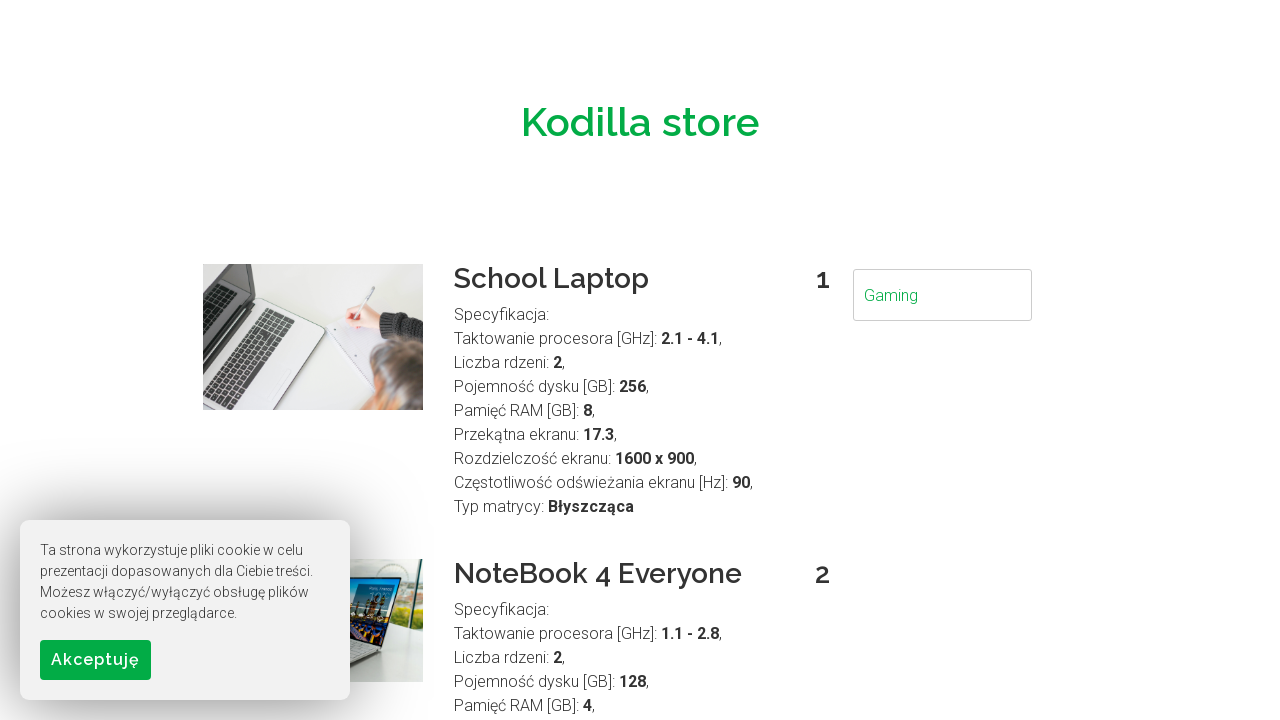

Search results appeared for 'Gaming'
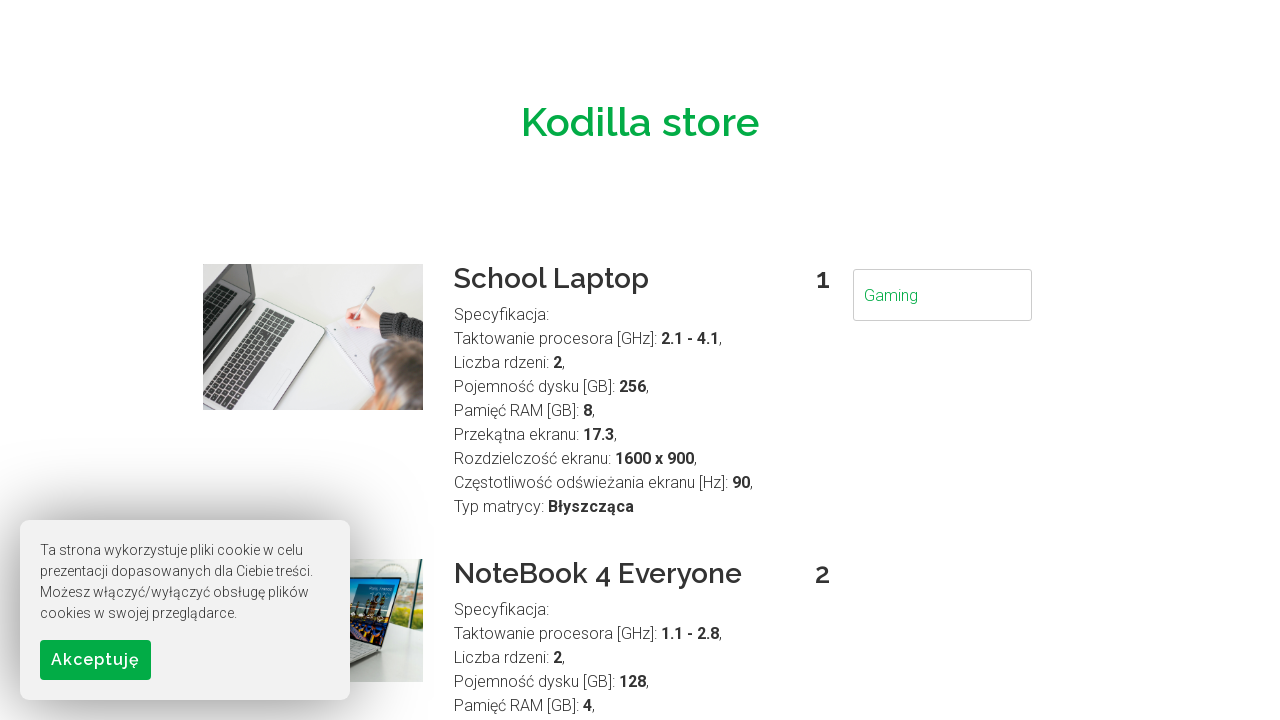

First search result is visible for 'Gaming'
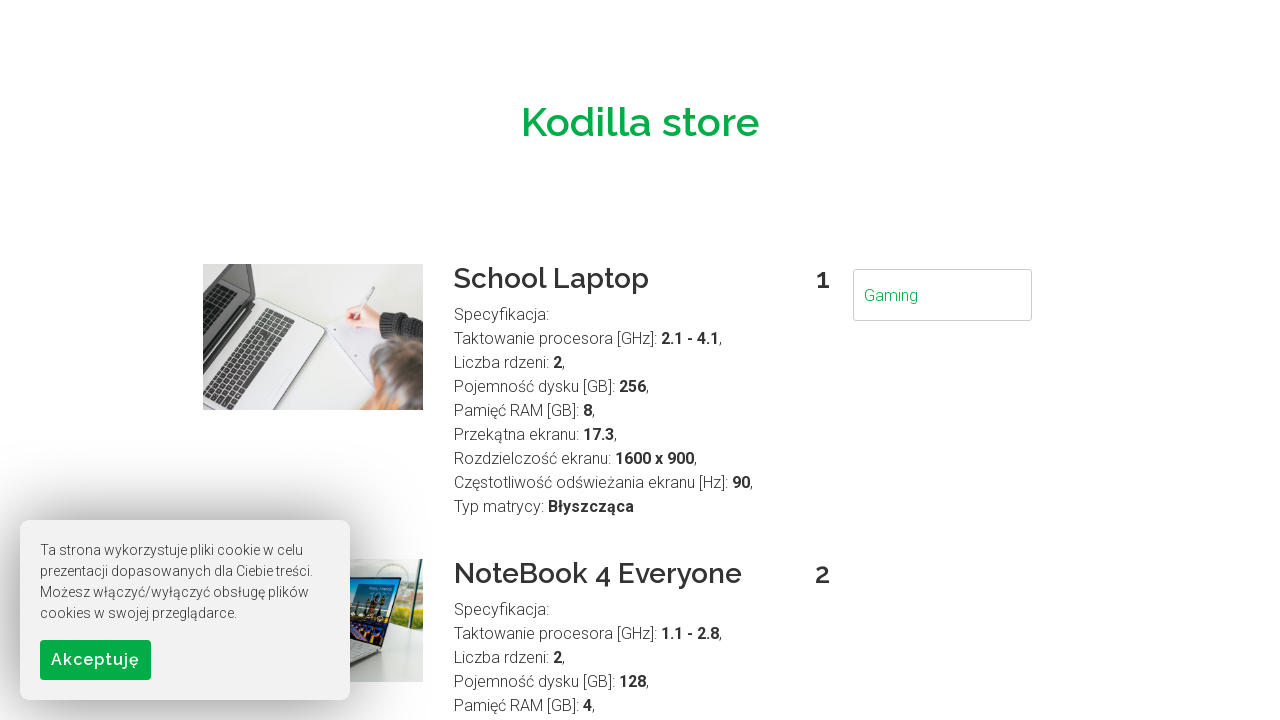

Cleared search field on #searchField
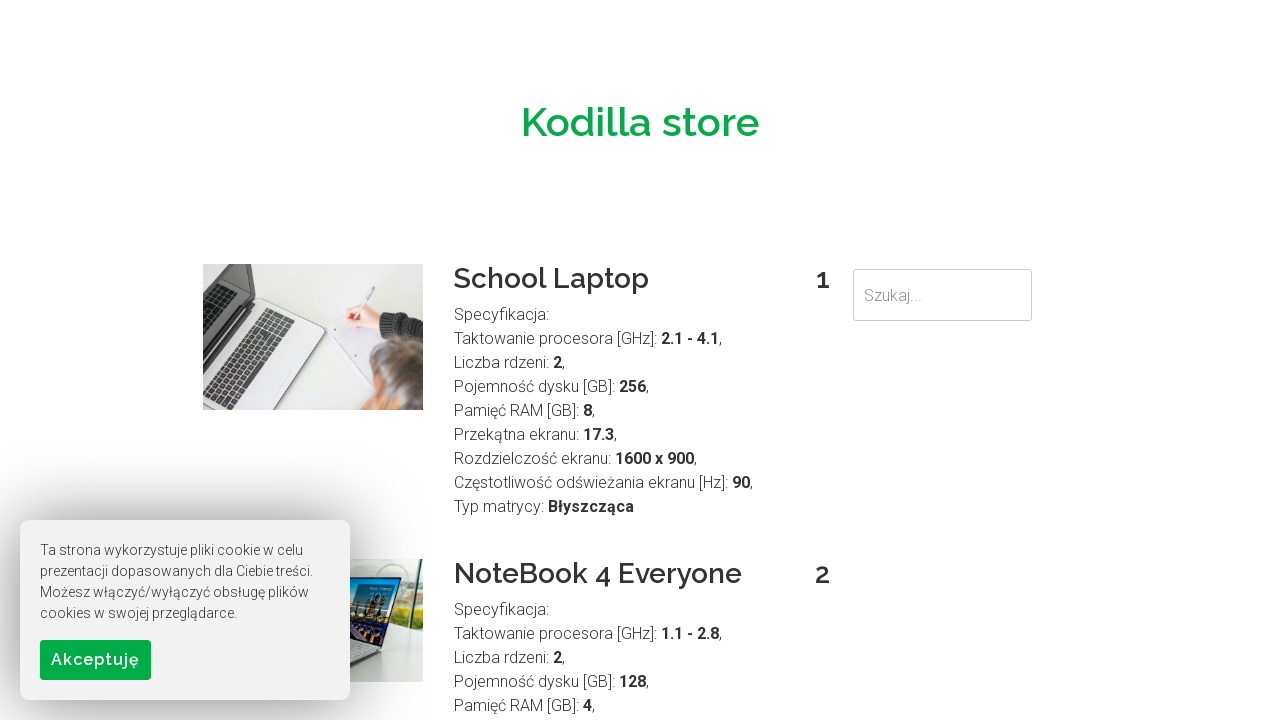

Filled search field with 'gaming' (phrase: Gaming) on #searchField
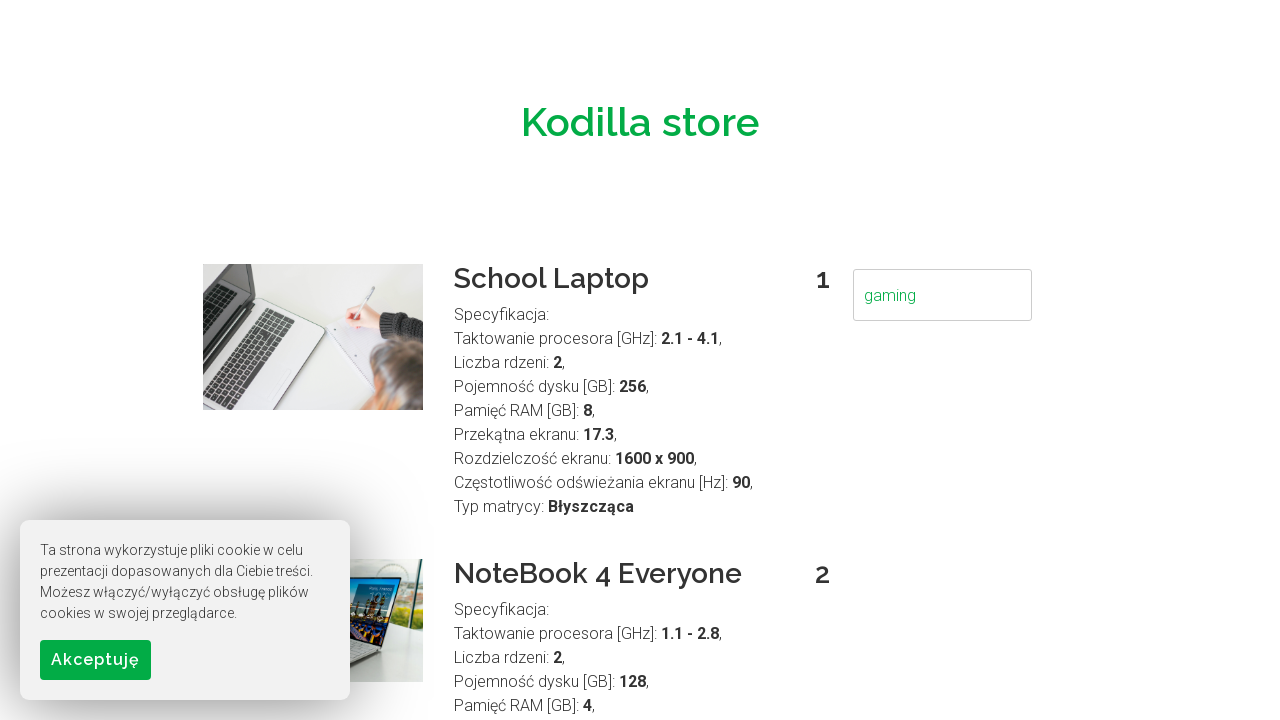

Search results appeared for 'gaming'
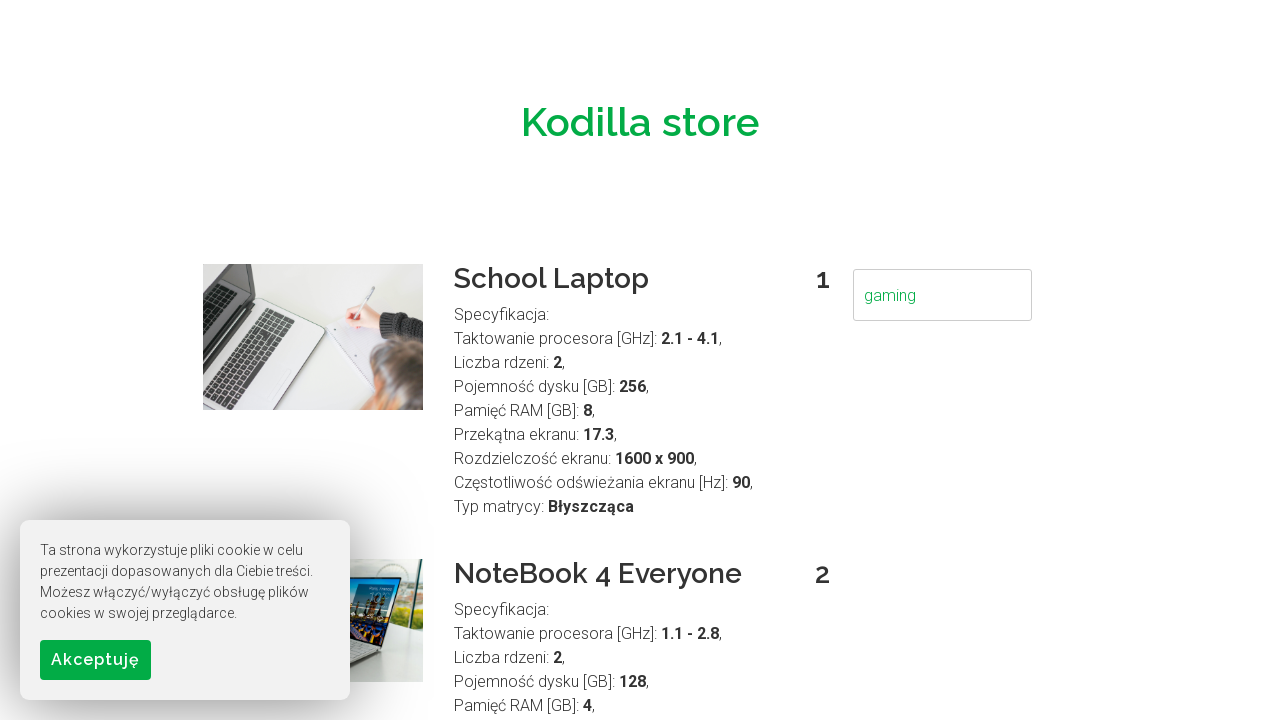

First search result is visible for 'gaming'
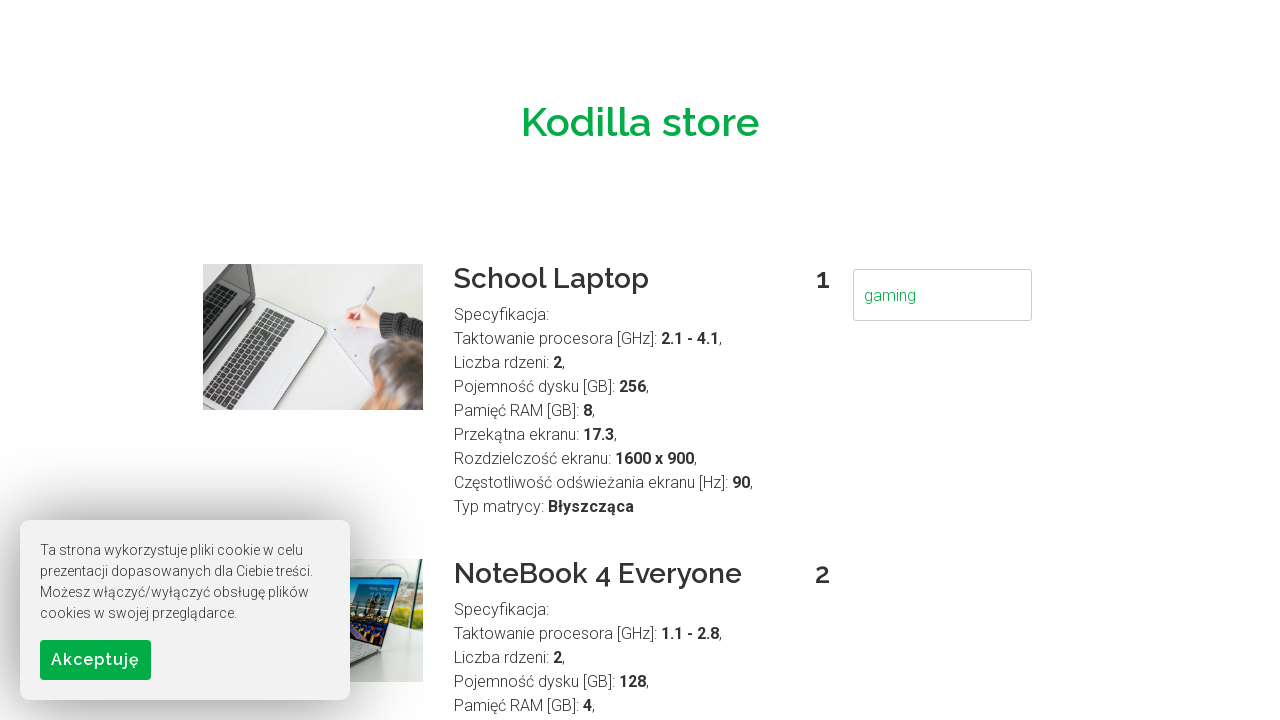

Cleared search field on #searchField
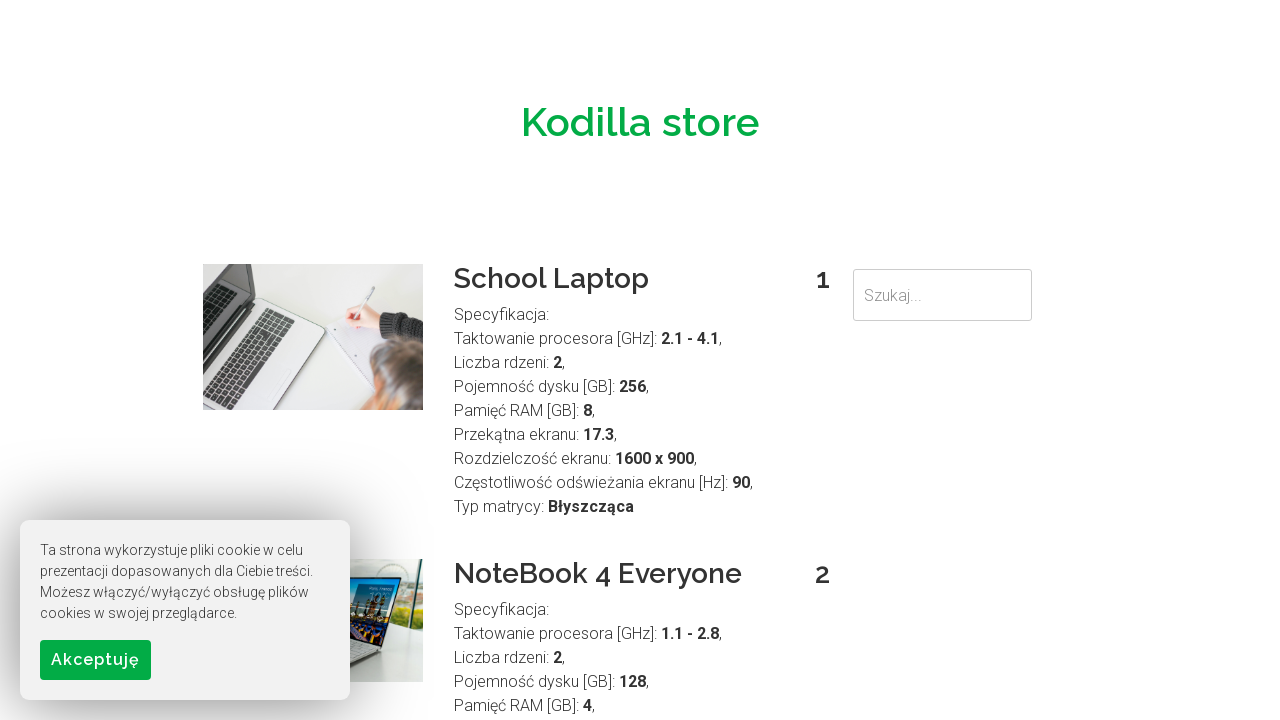

Filled search field with 'GAMING' (phrase: Gaming) on #searchField
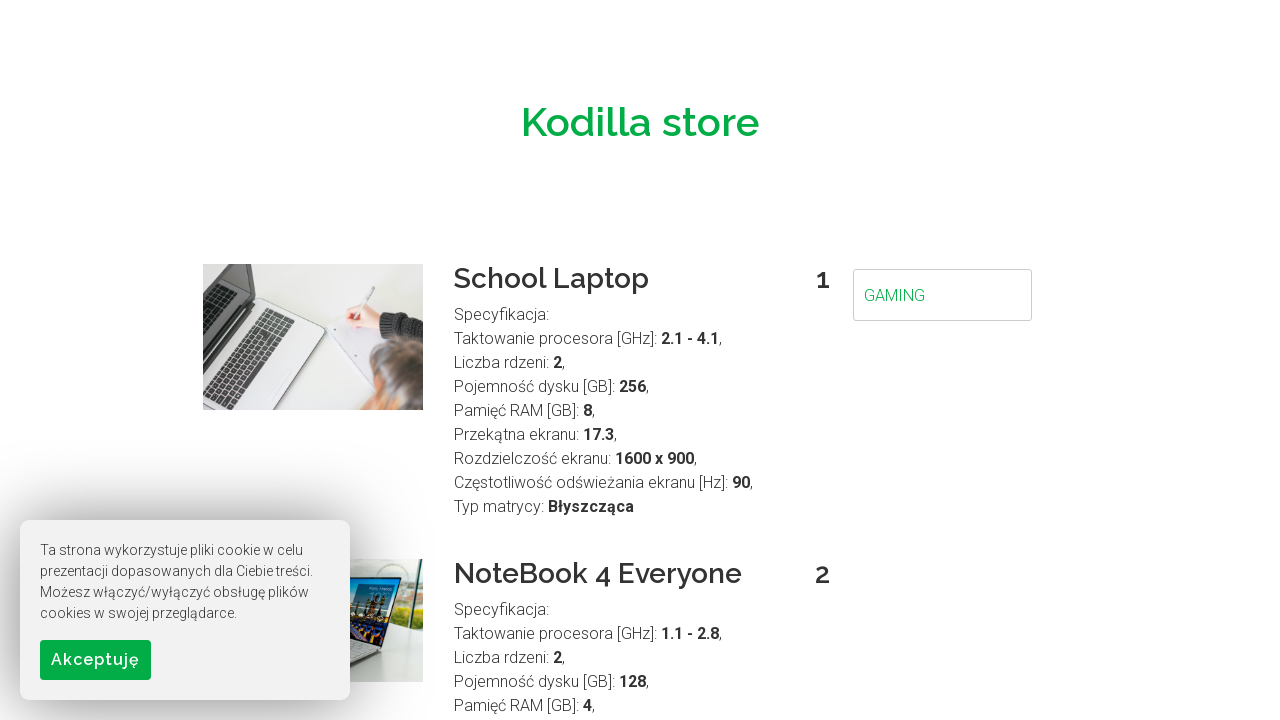

Search results appeared for 'GAMING'
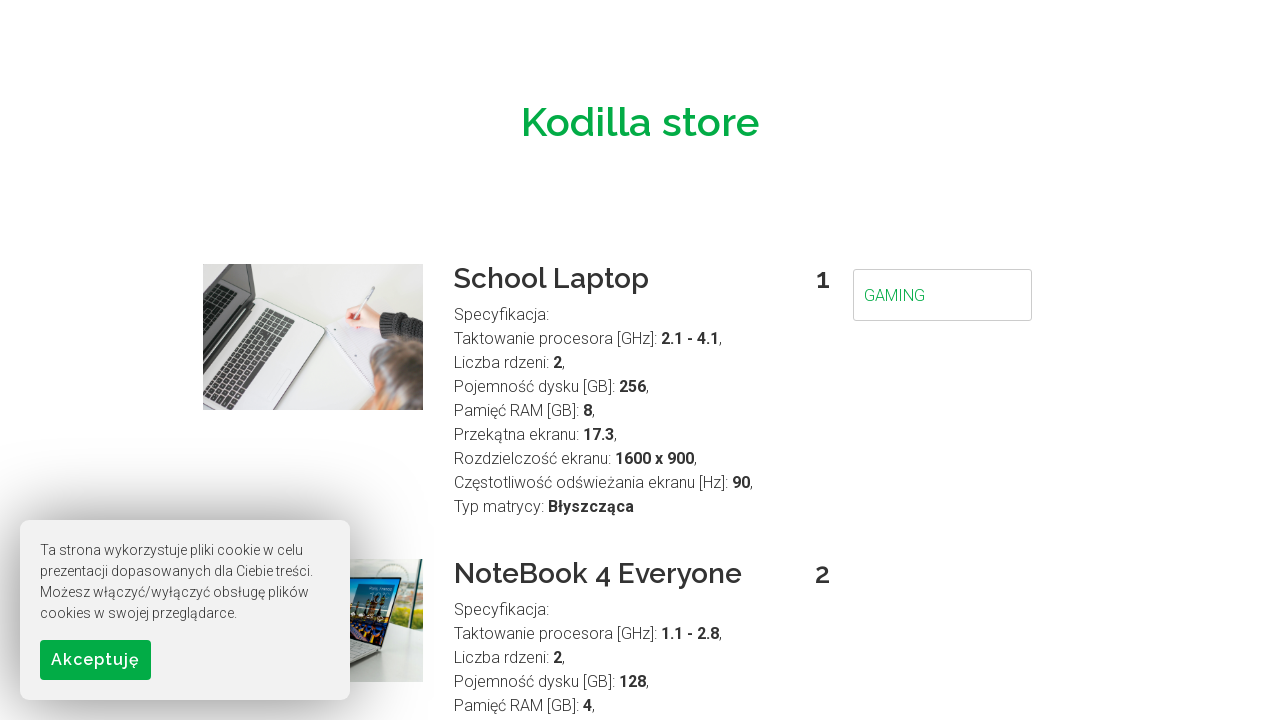

First search result is visible for 'GAMING'
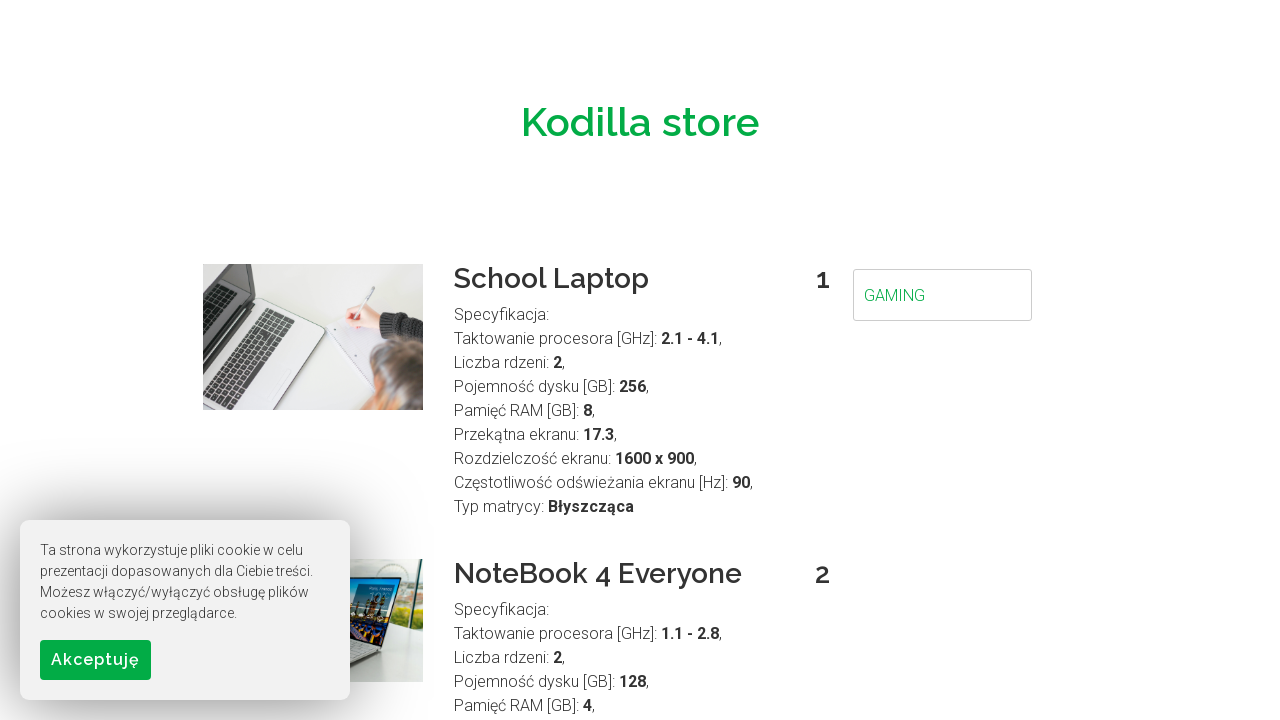

Cleared search field on #searchField
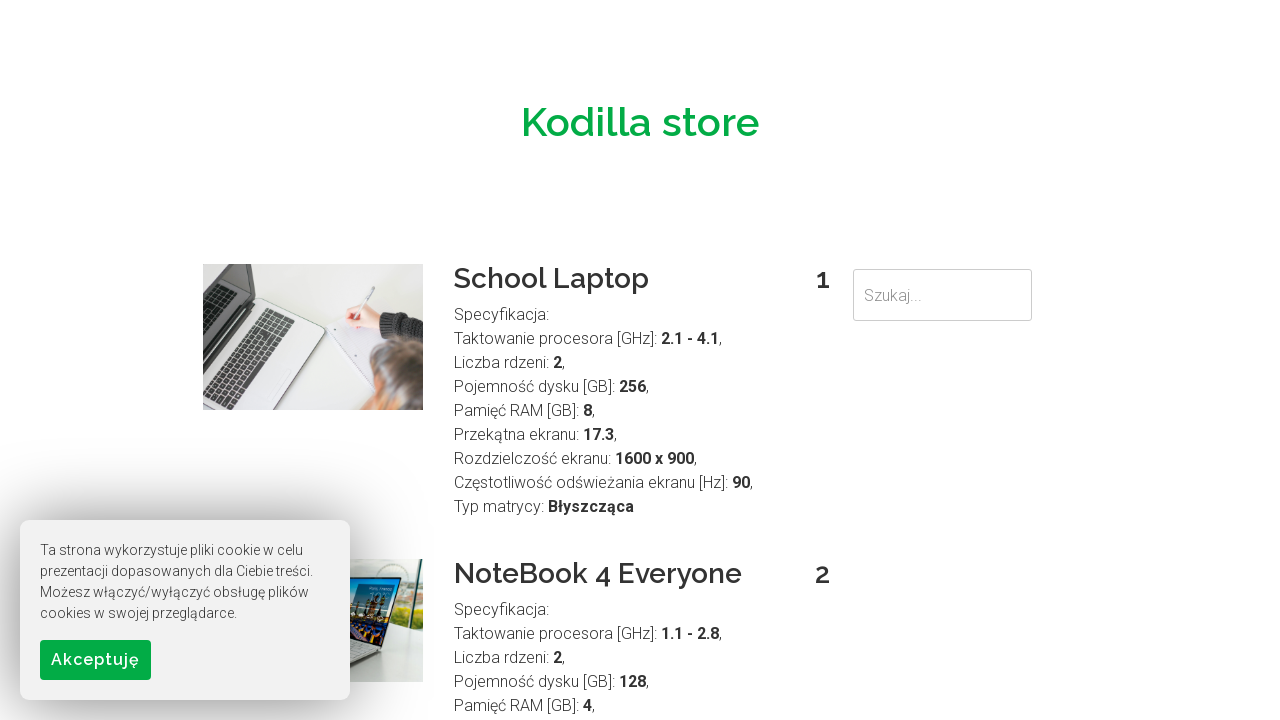

Filled search field with 'Powerful' (phrase: Powerful) on #searchField
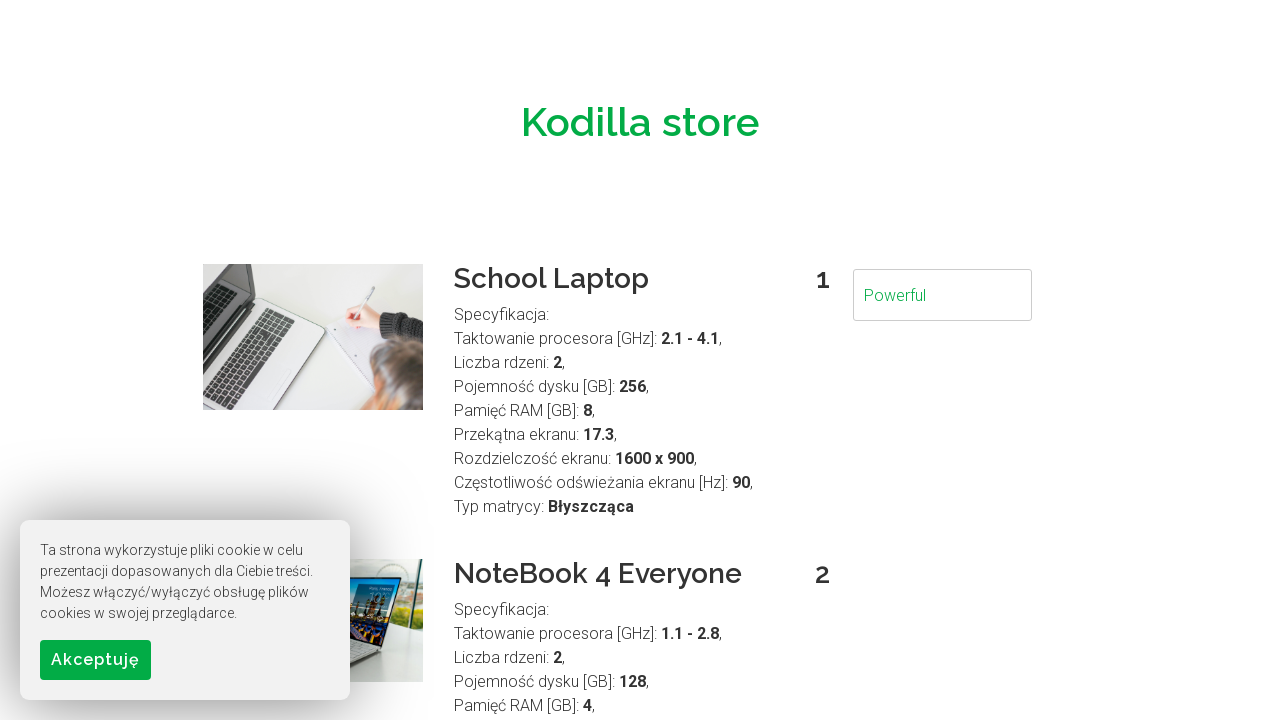

Search results appeared for 'Powerful'
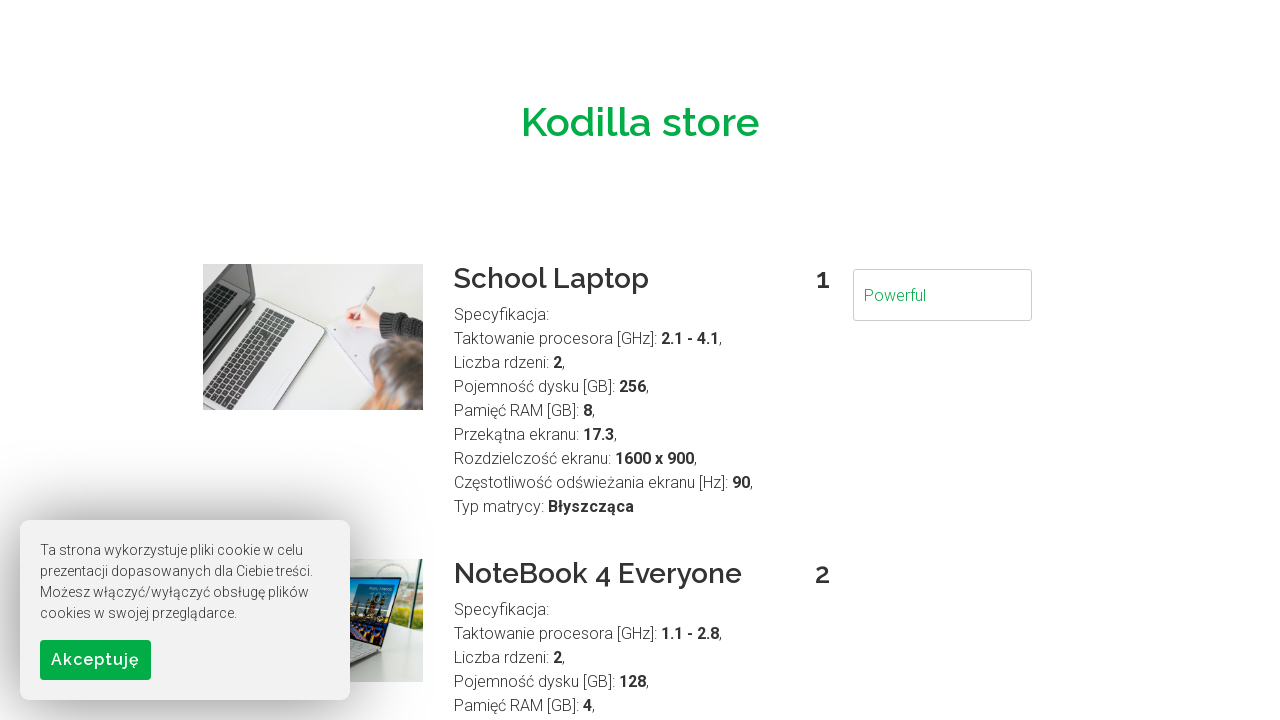

First search result is visible for 'Powerful'
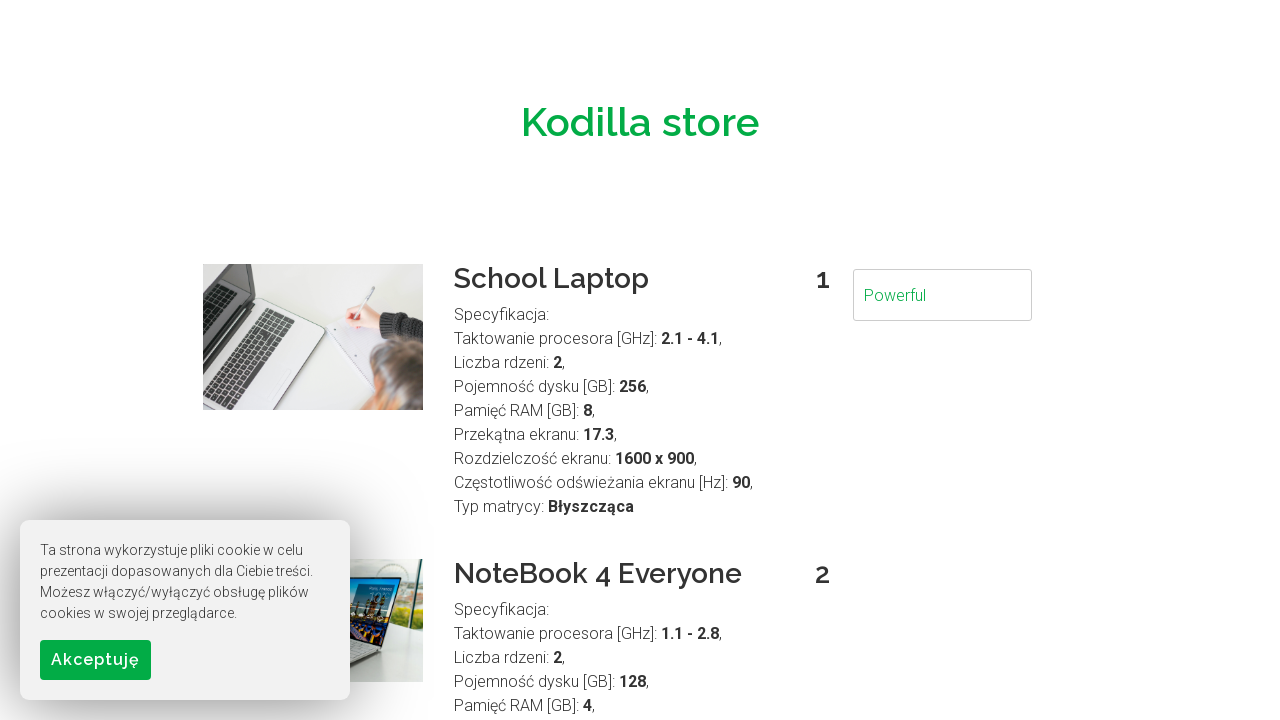

Cleared search field on #searchField
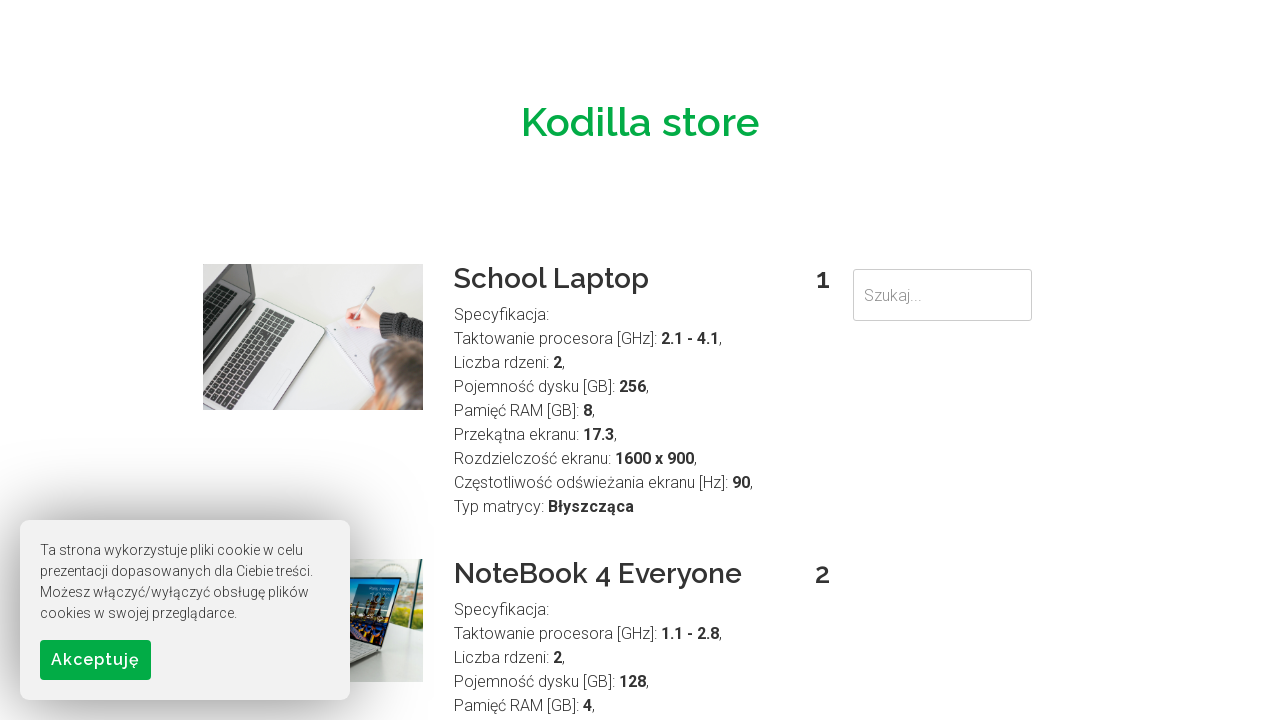

Filled search field with 'powerful' (phrase: Powerful) on #searchField
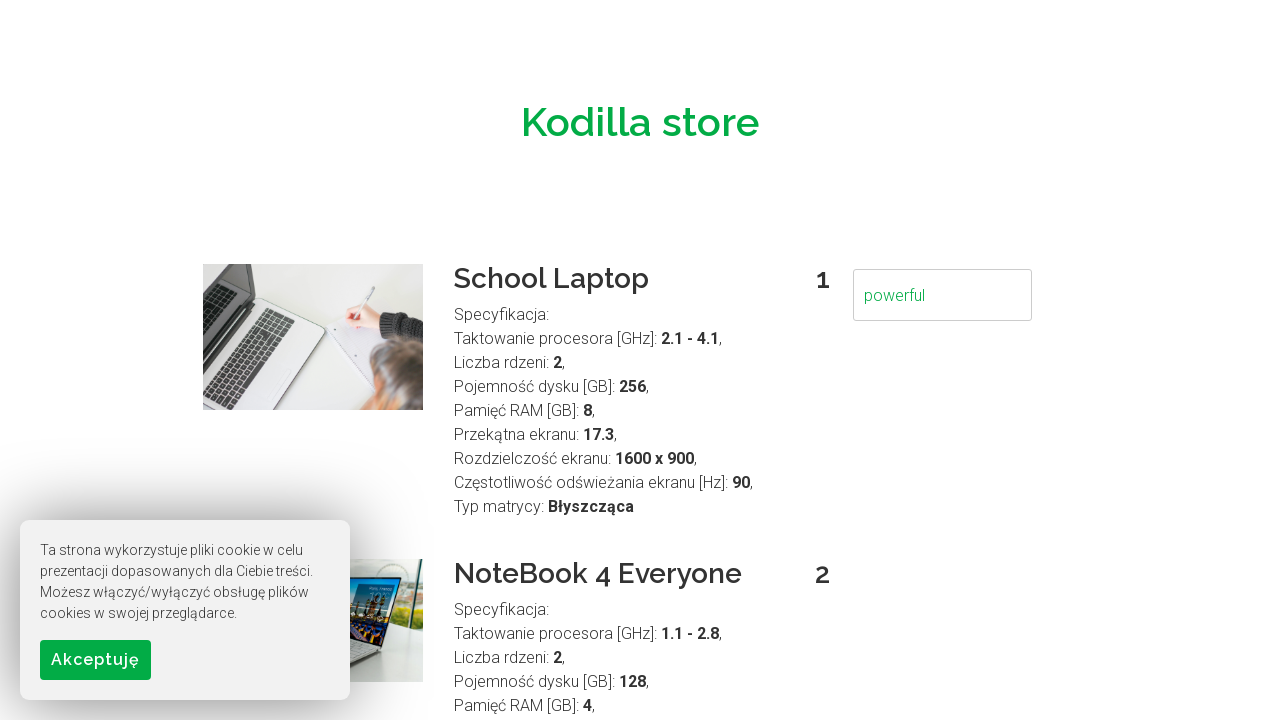

Search results appeared for 'powerful'
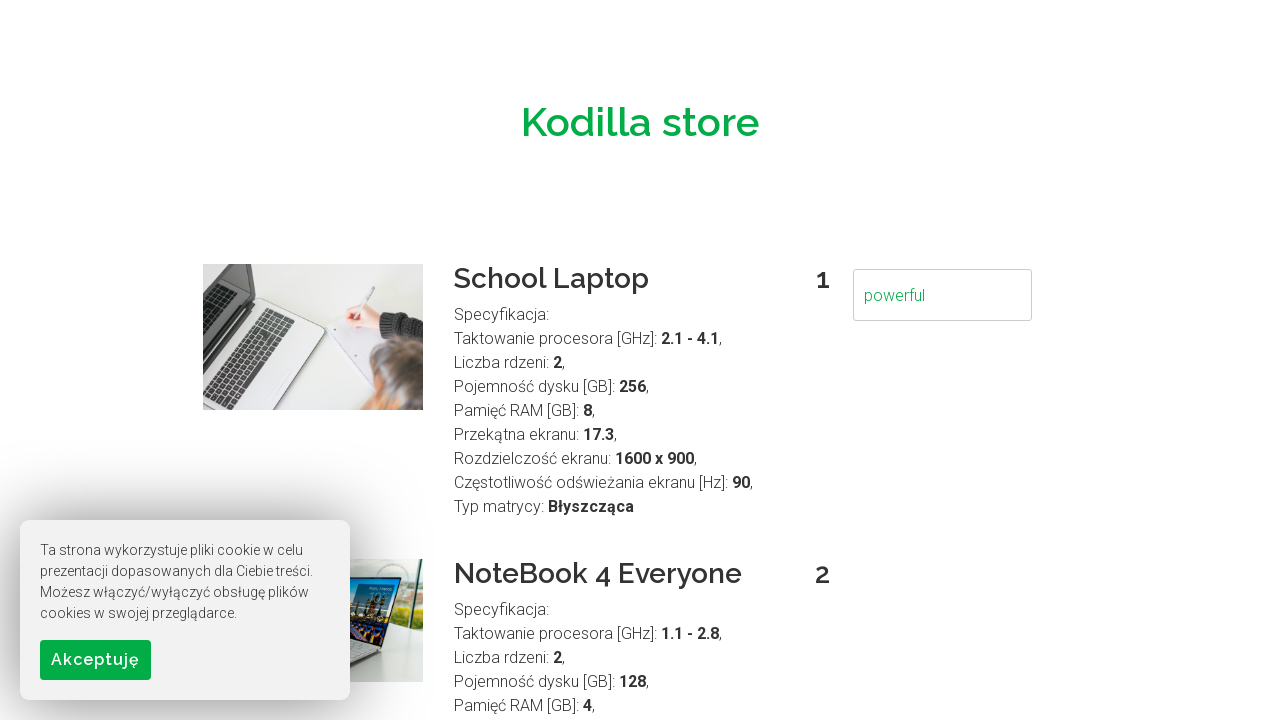

First search result is visible for 'powerful'
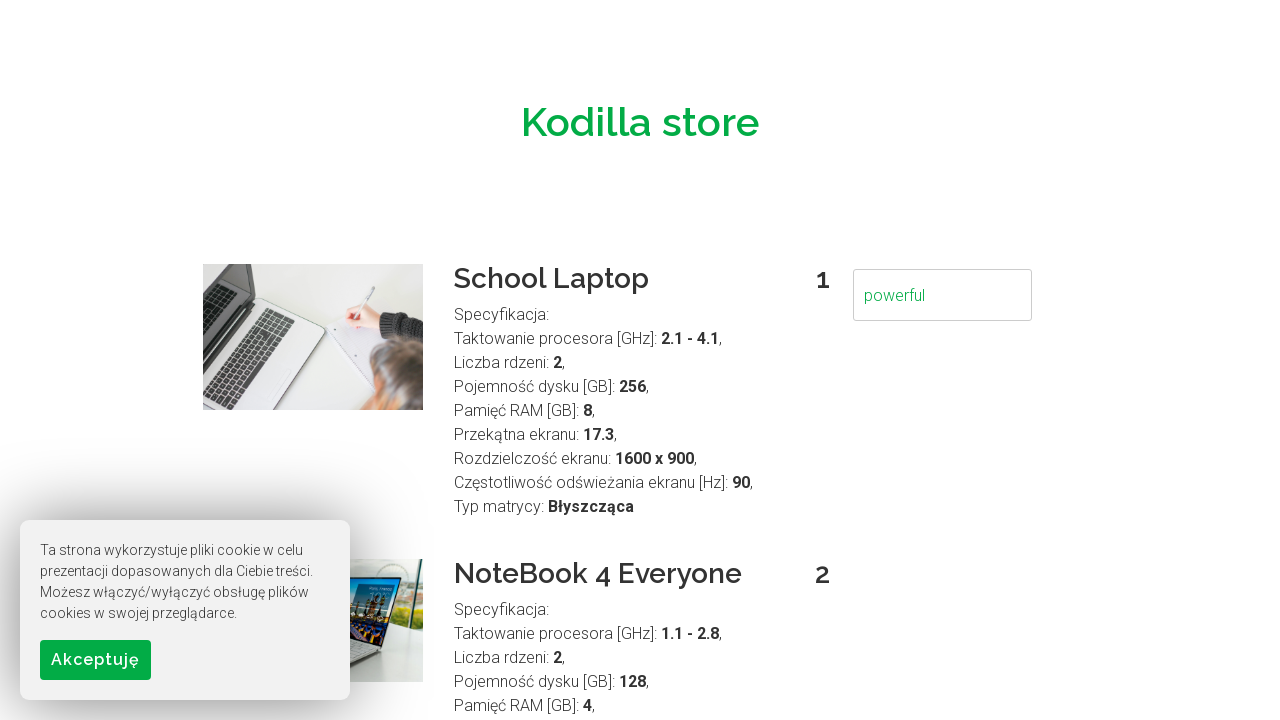

Cleared search field on #searchField
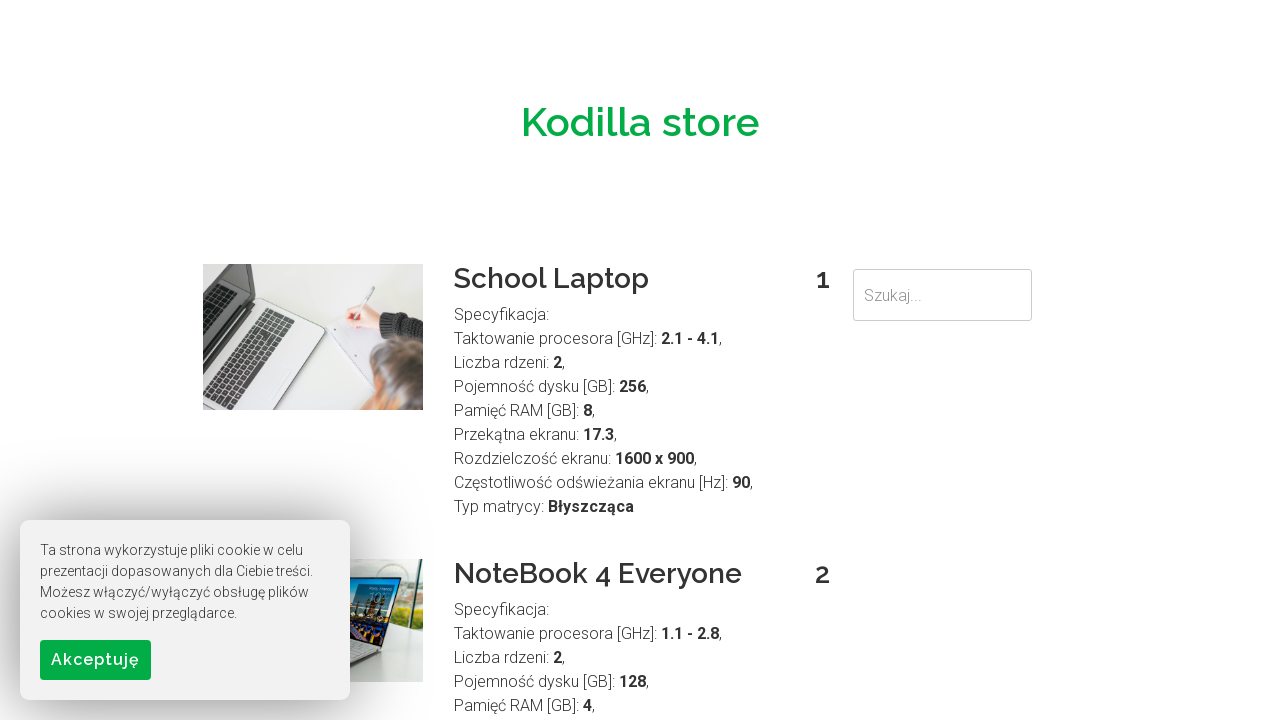

Filled search field with 'POWERFUL' (phrase: Powerful) on #searchField
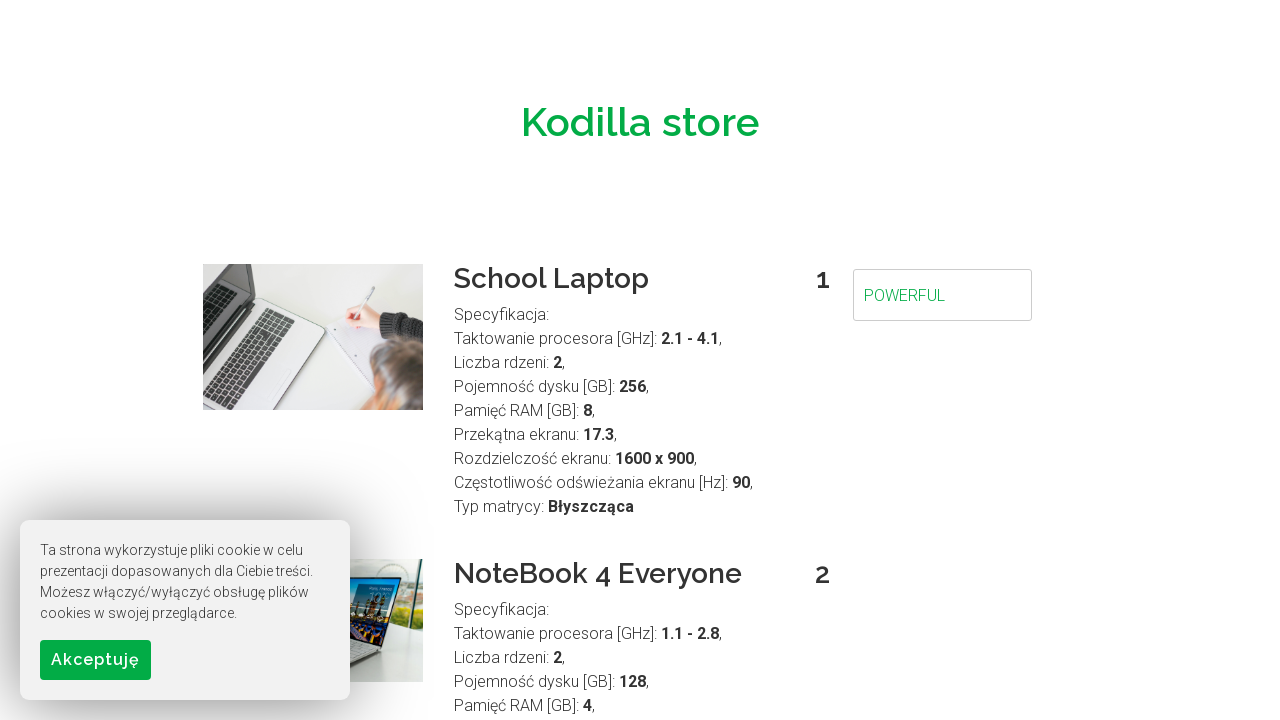

Search results appeared for 'POWERFUL'
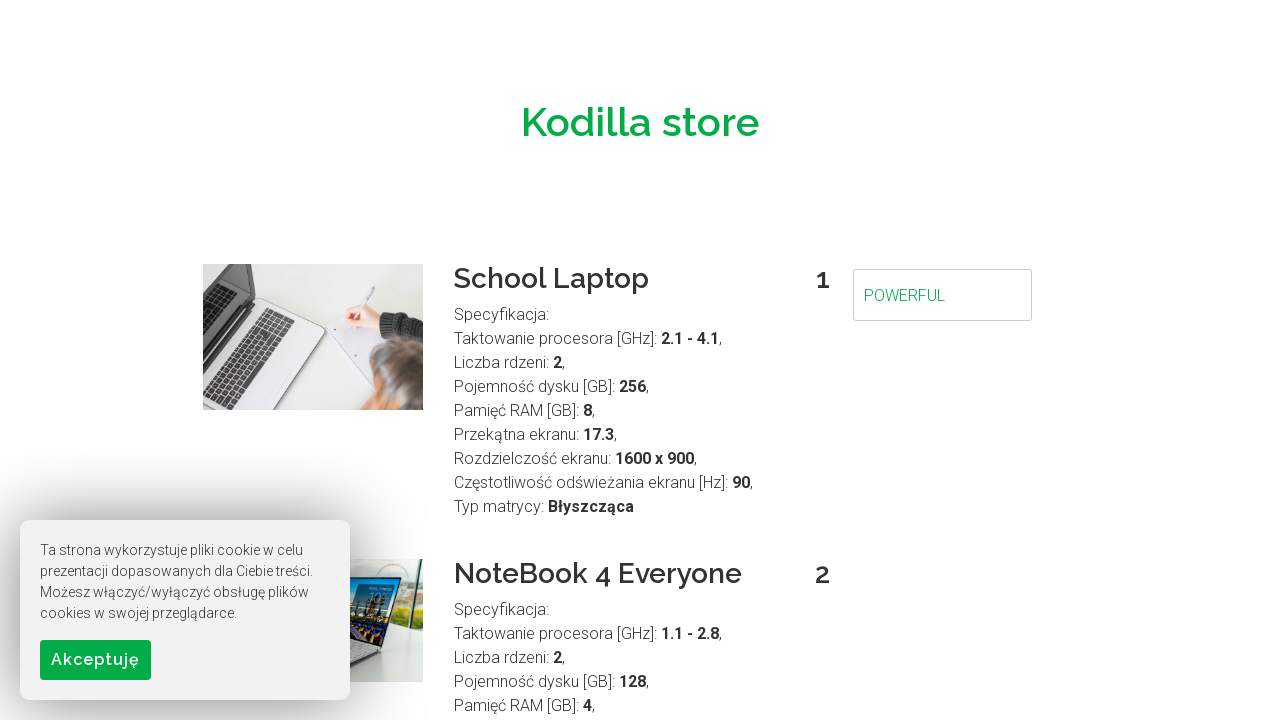

First search result is visible for 'POWERFUL'
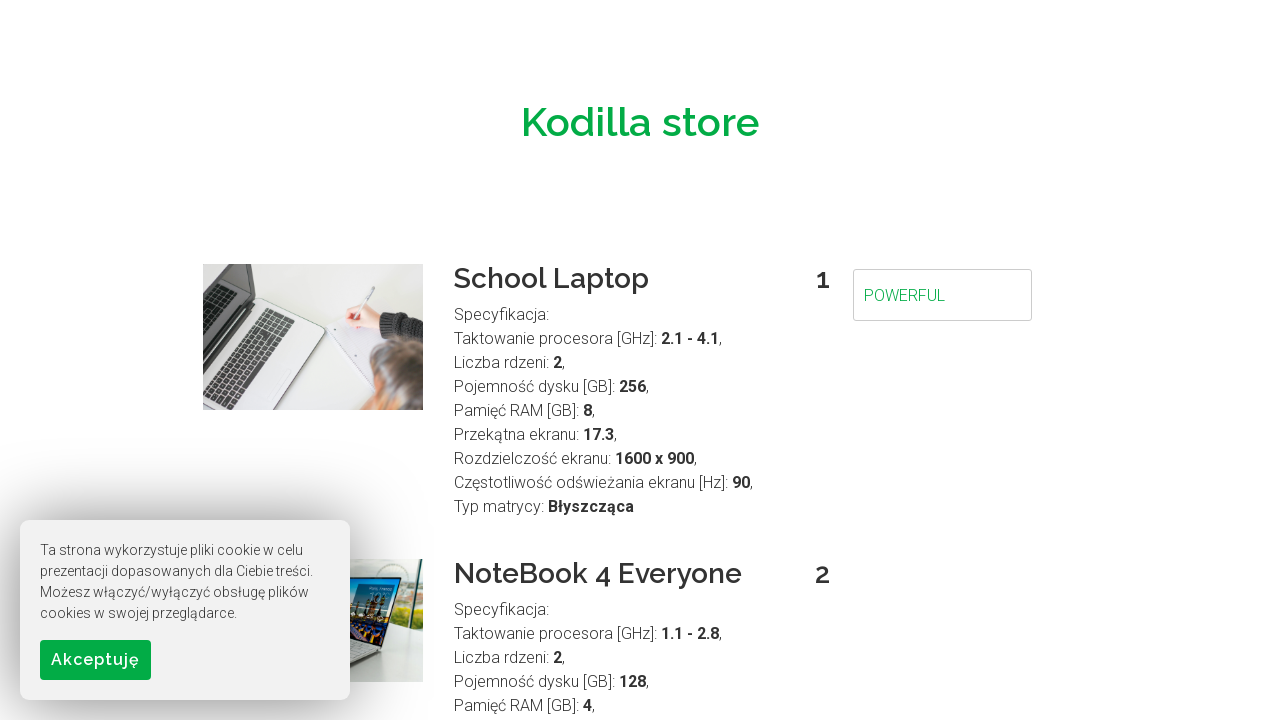

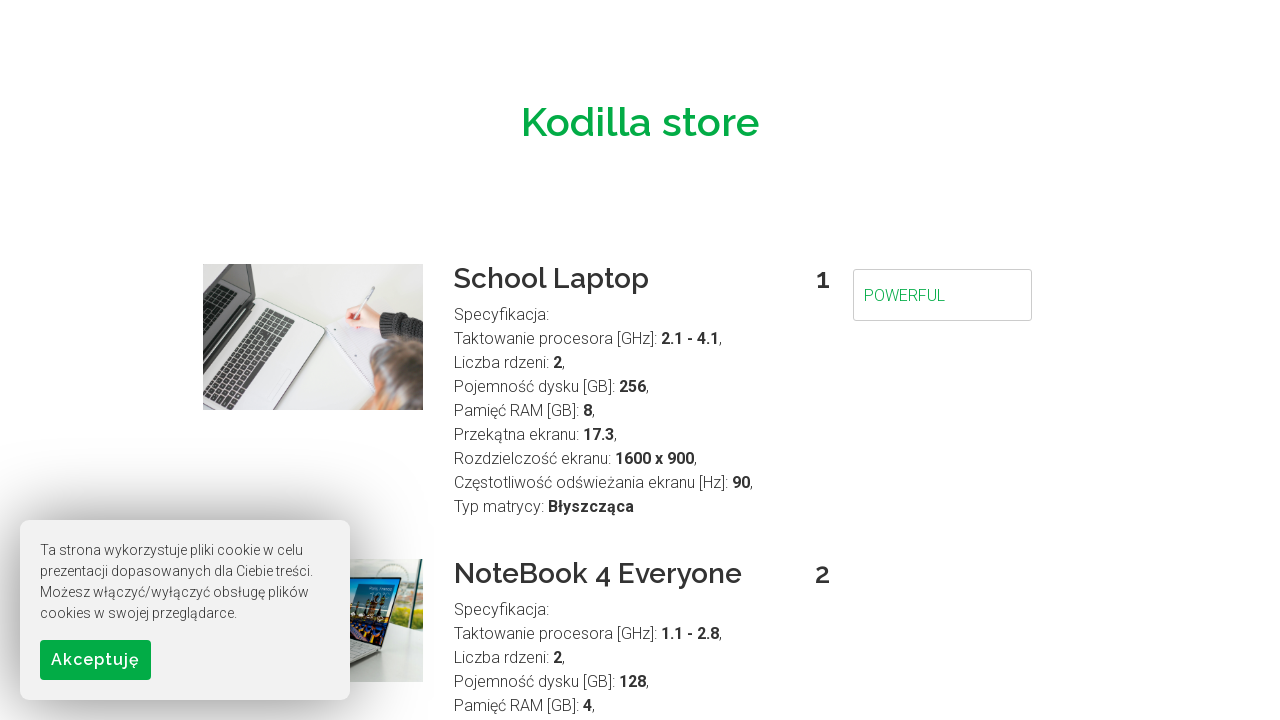